Tests horizontal slider functionality by pressing arrow keys to increment and decrement the slider value, verifying the displayed value updates correctly at each step.

Starting URL: https://the-internet.herokuapp.com/horizontal_slider

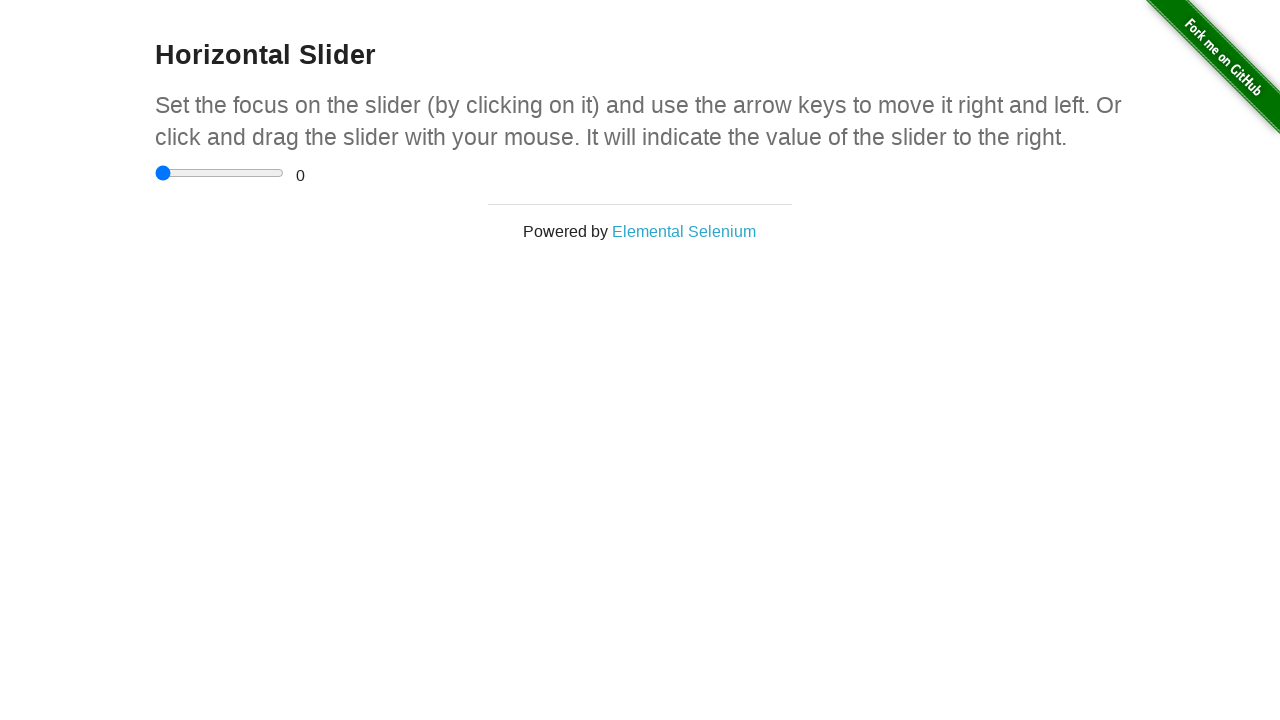

Located the horizontal slider element
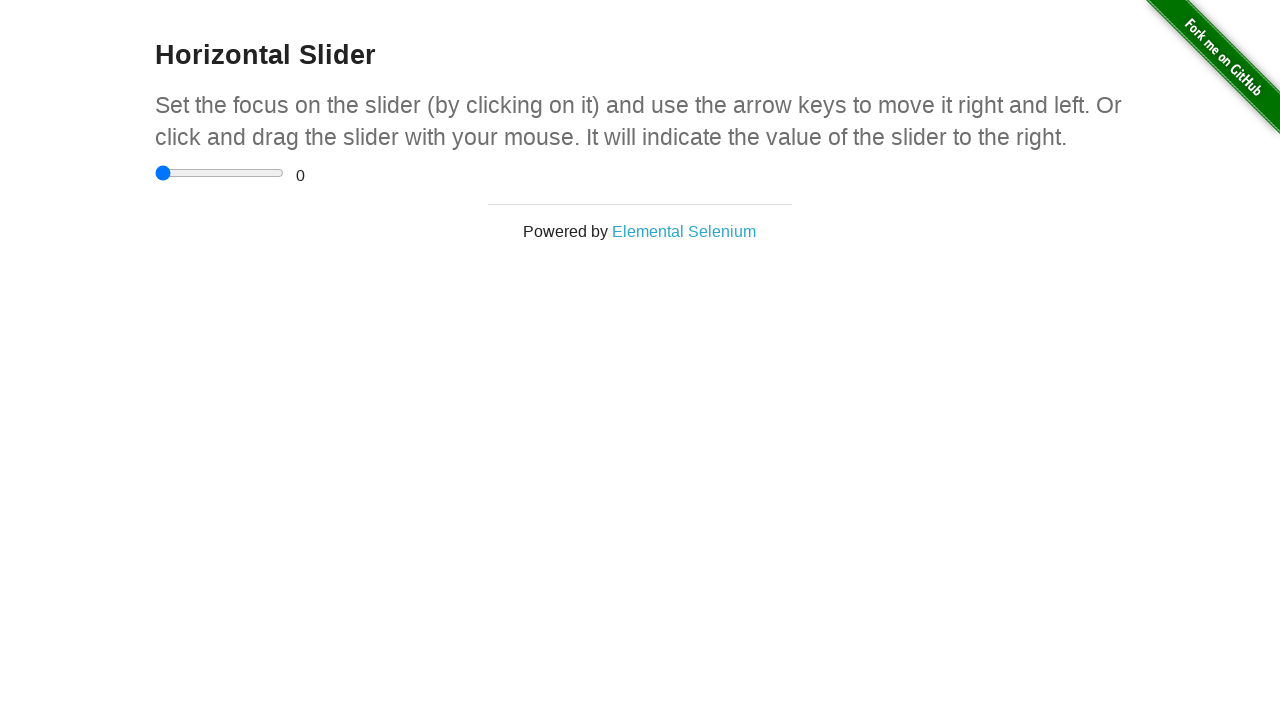

Located the range display element
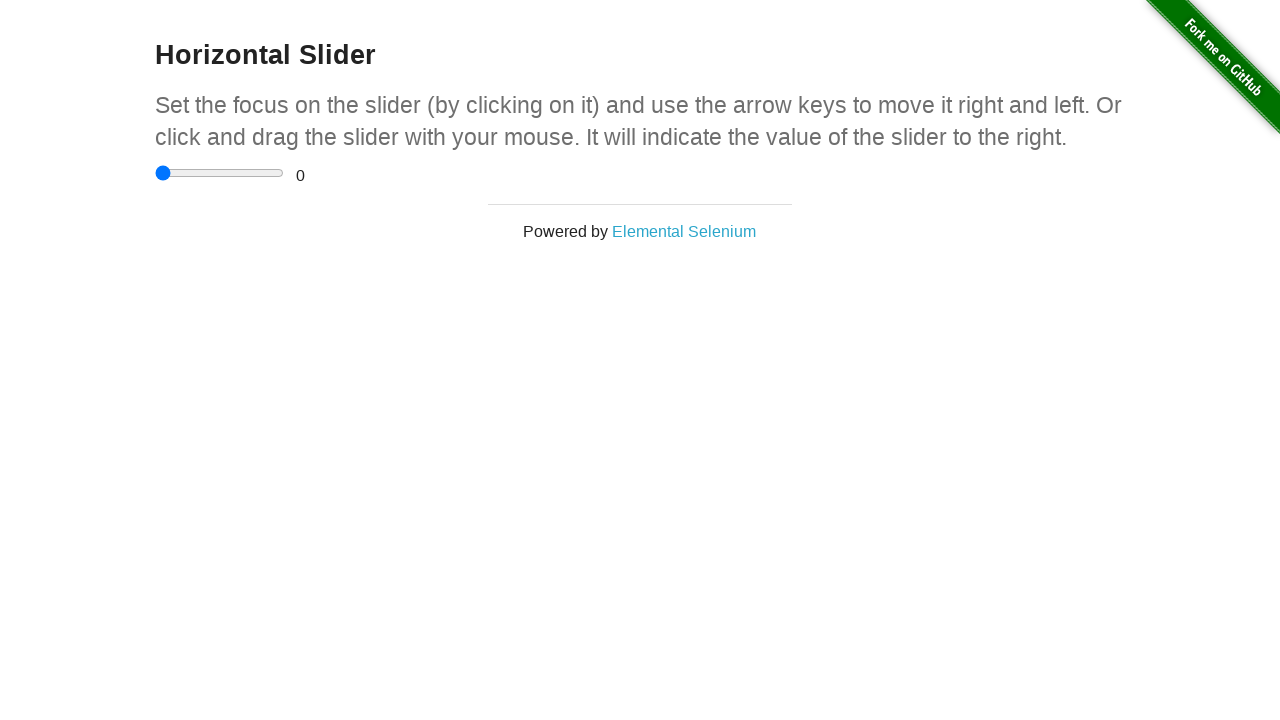

Verified initial slider value is 0
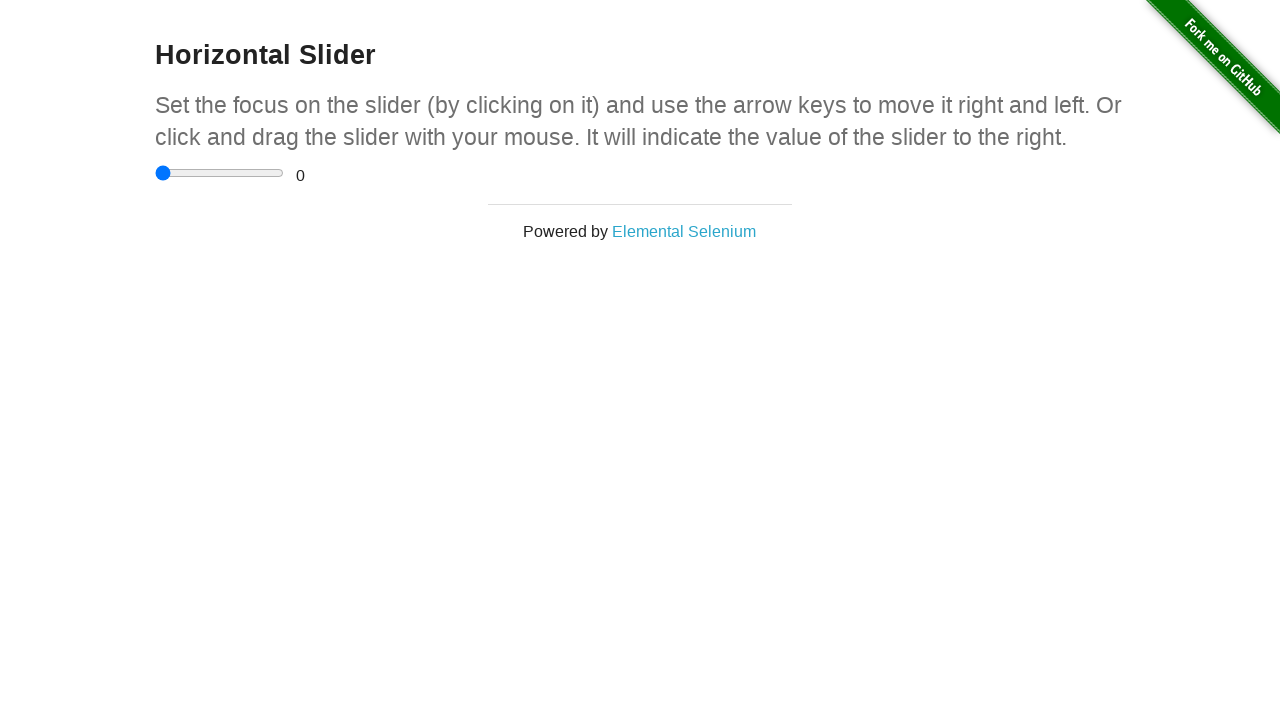

Pressed ArrowRight on slider (iteration 1/10) on input[type='range']
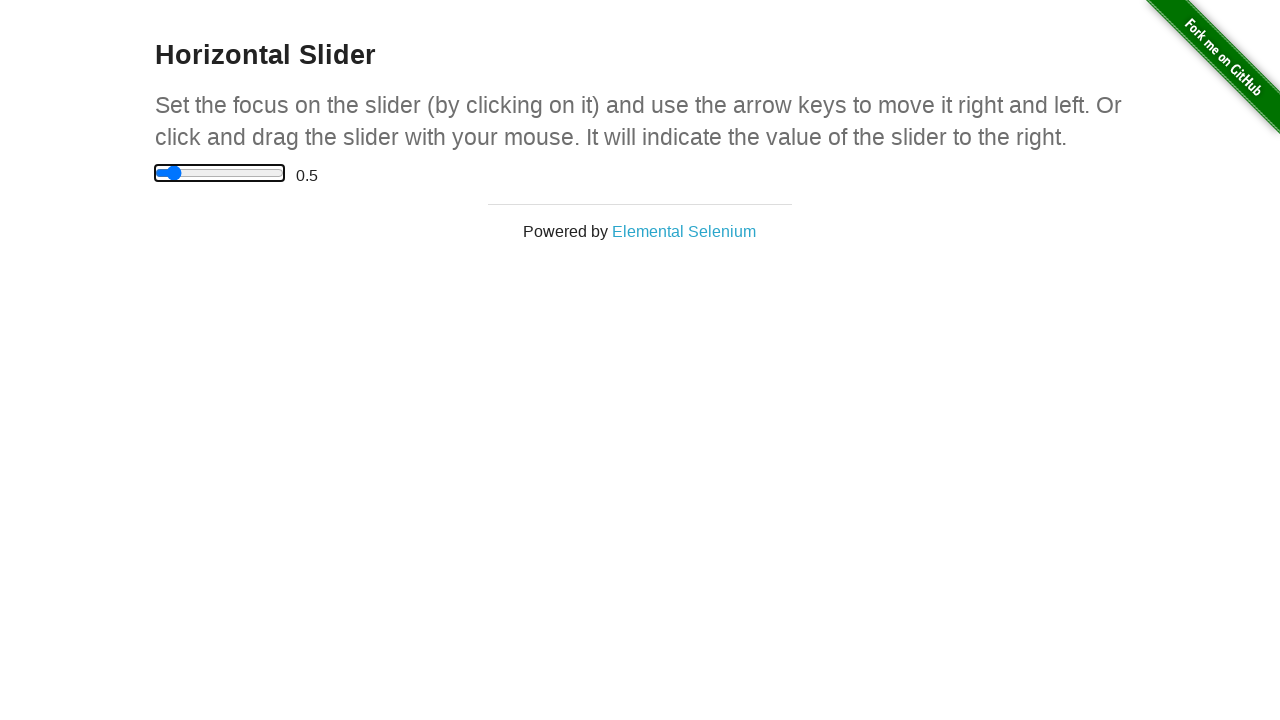

Verified slider value incremented to 0.5
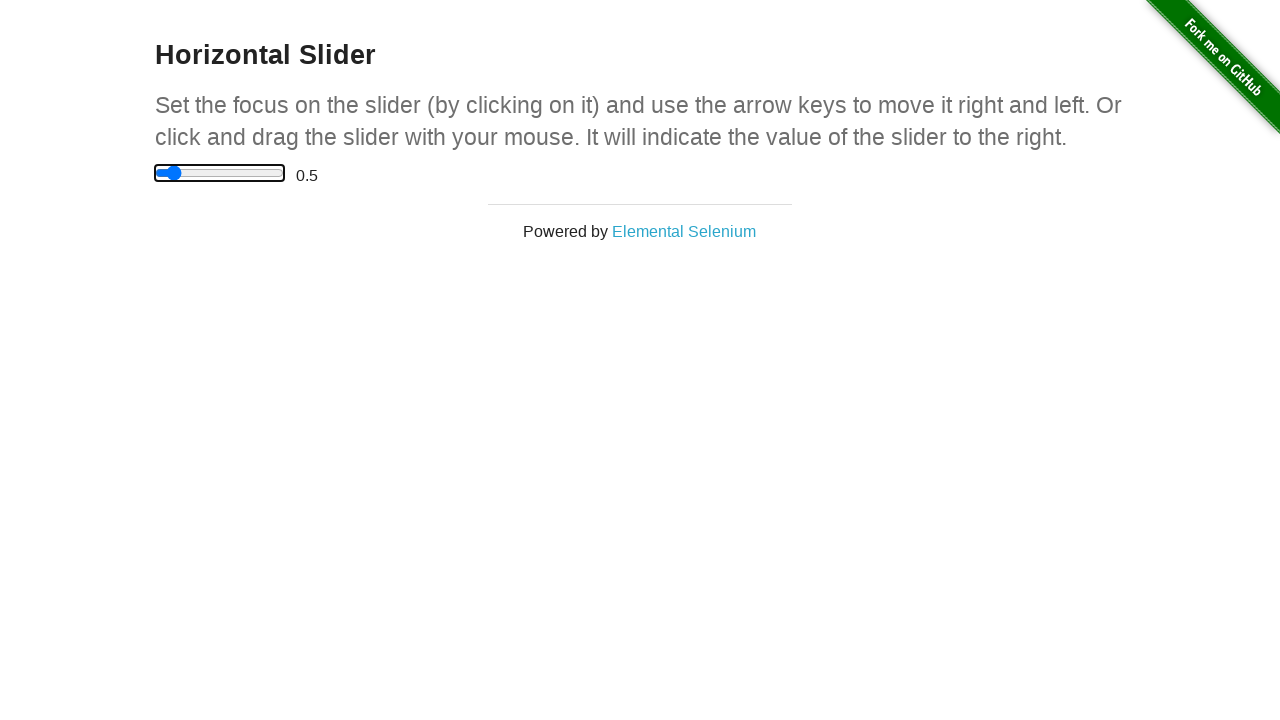

Pressed ArrowRight on slider (iteration 2/10) on input[type='range']
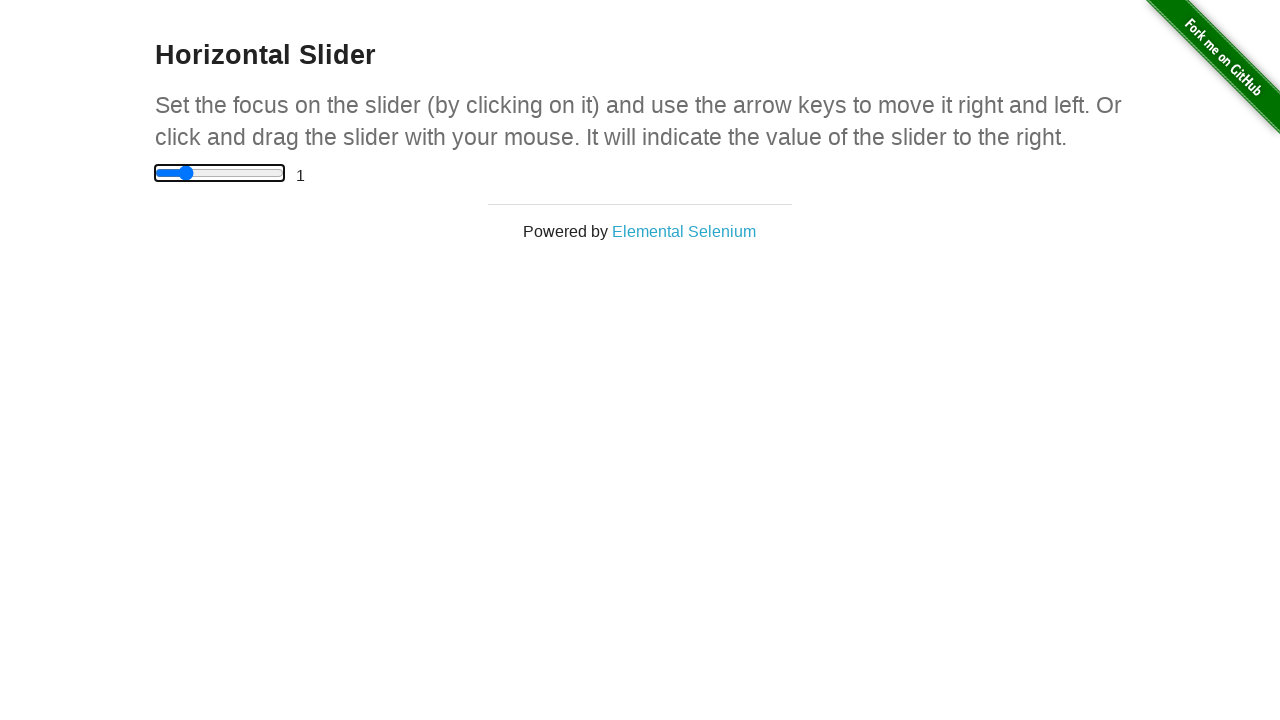

Verified slider value incremented to 1.0
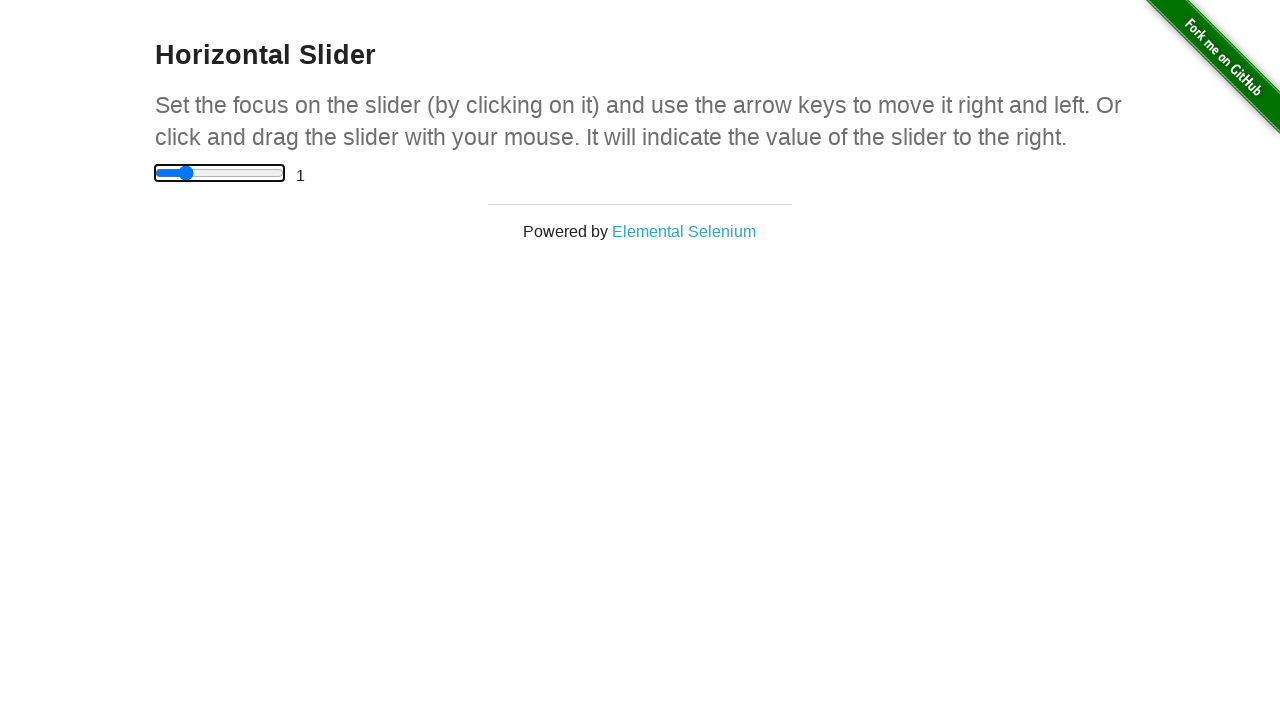

Pressed ArrowRight on slider (iteration 3/10) on input[type='range']
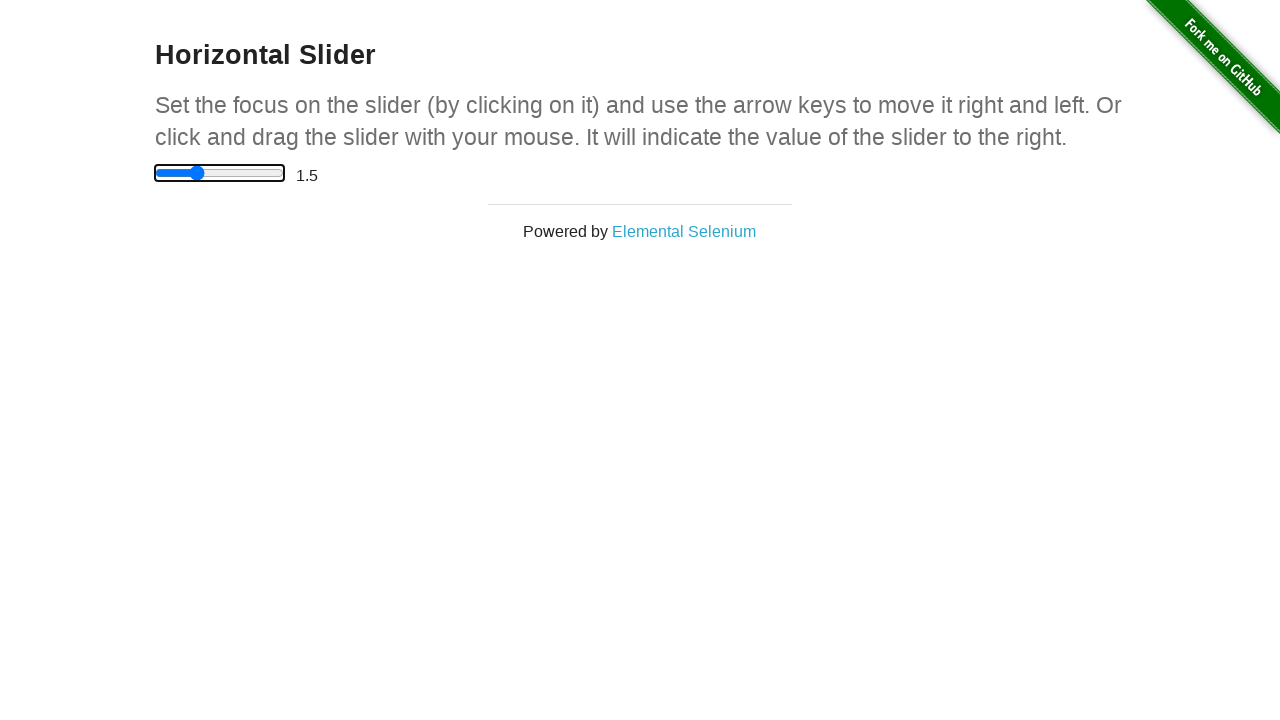

Verified slider value incremented to 1.5
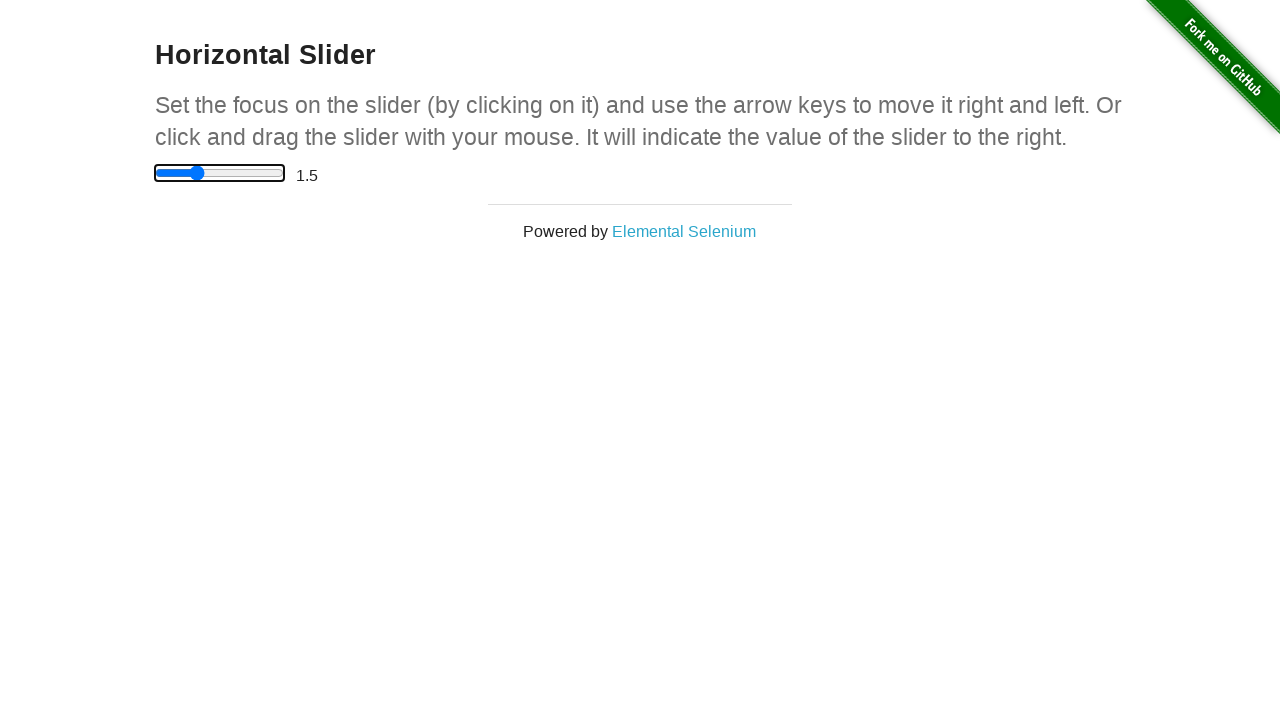

Pressed ArrowRight on slider (iteration 4/10) on input[type='range']
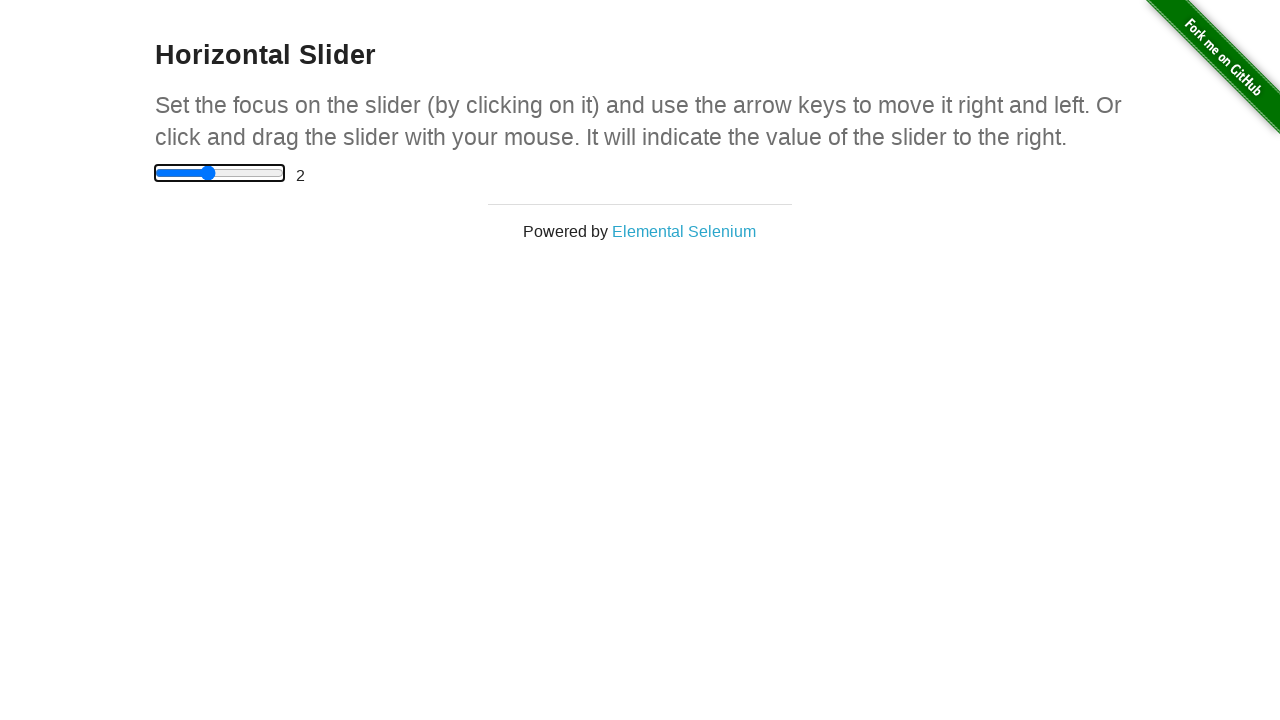

Verified slider value incremented to 2.0
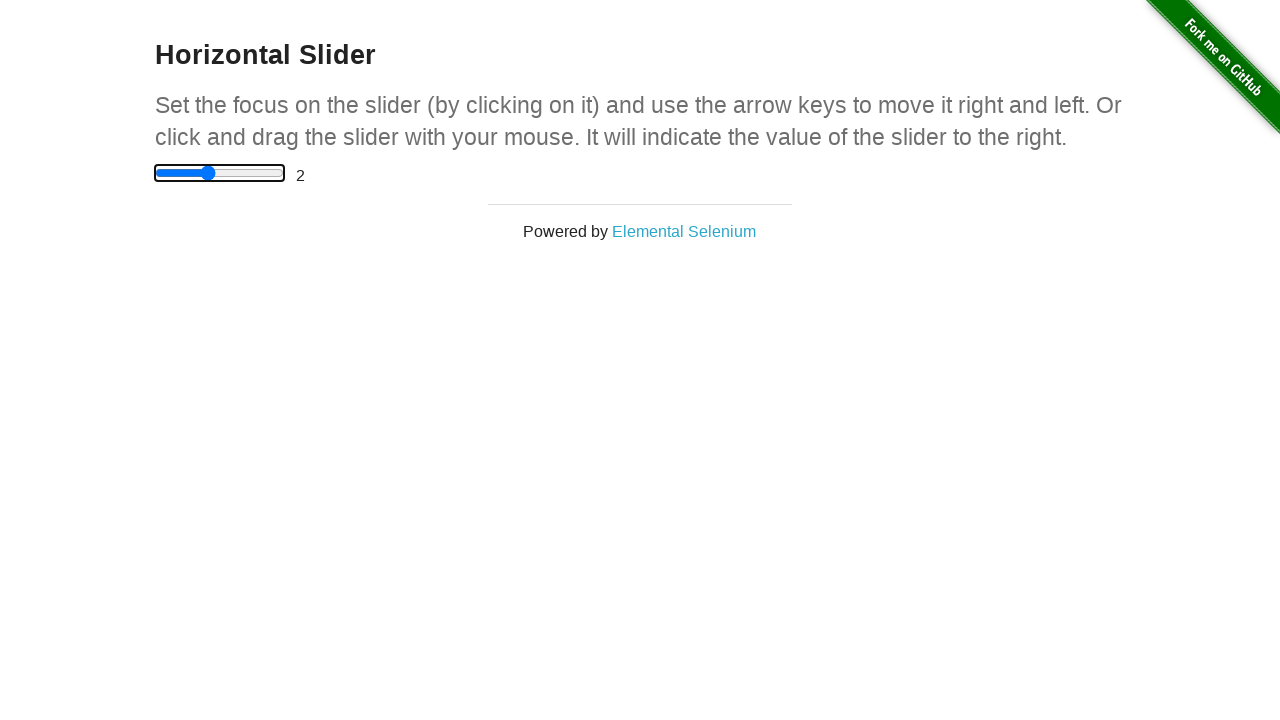

Pressed ArrowRight on slider (iteration 5/10) on input[type='range']
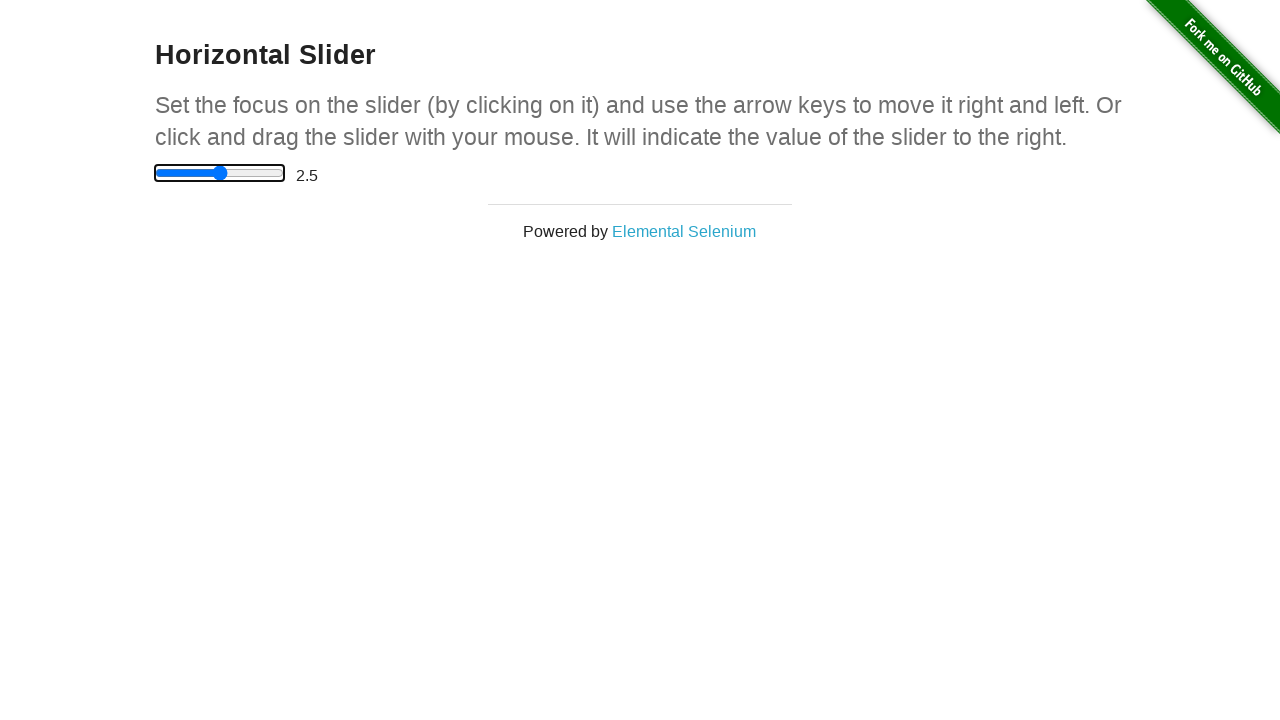

Verified slider value incremented to 2.5
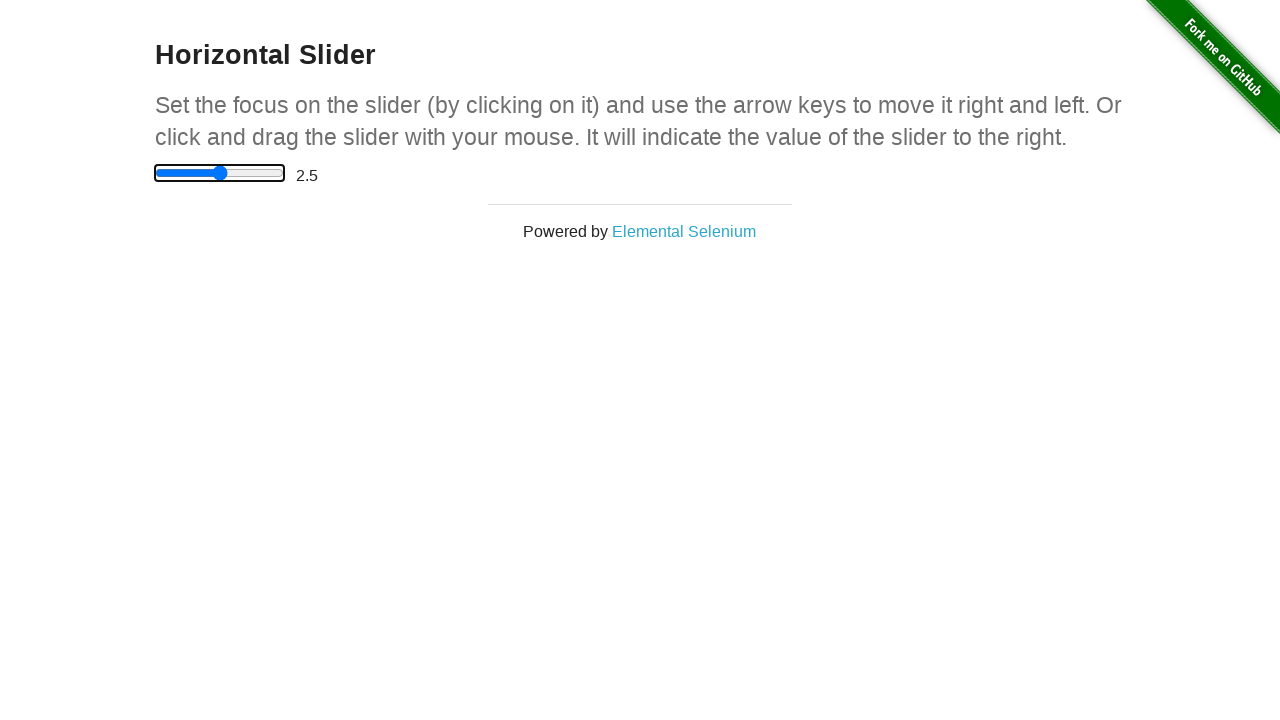

Pressed ArrowRight on slider (iteration 6/10) on input[type='range']
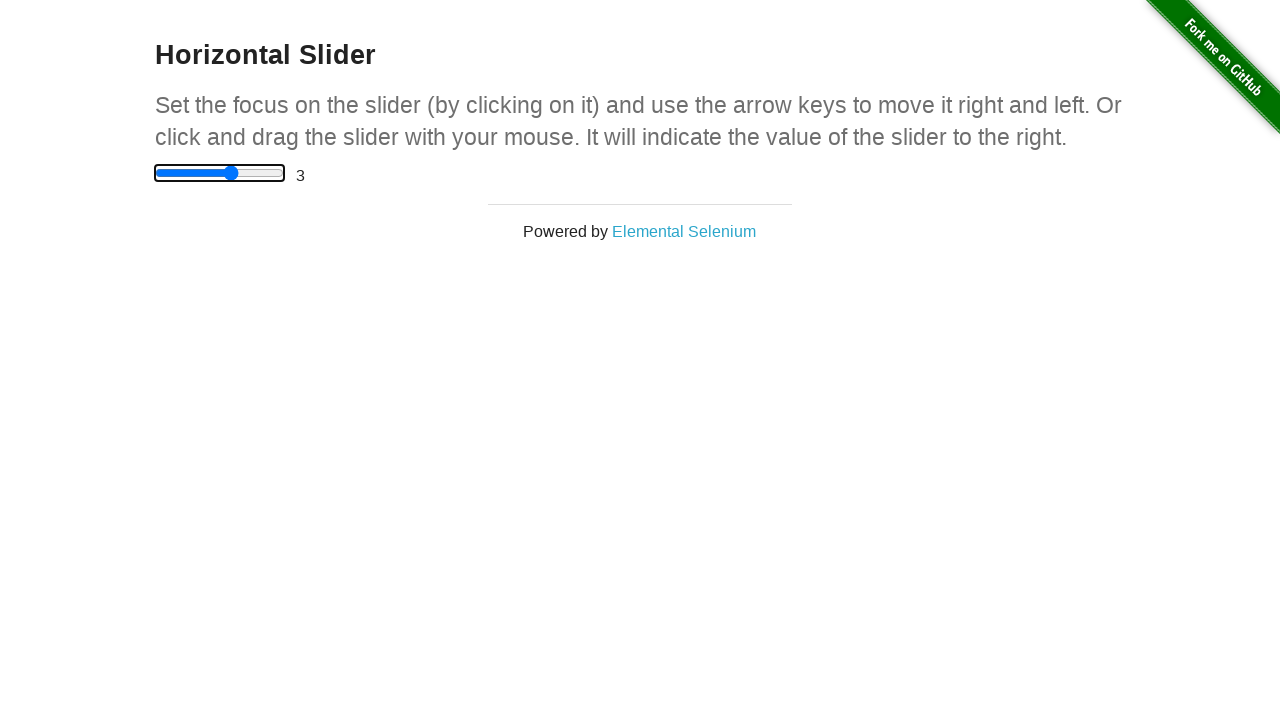

Verified slider value incremented to 3.0
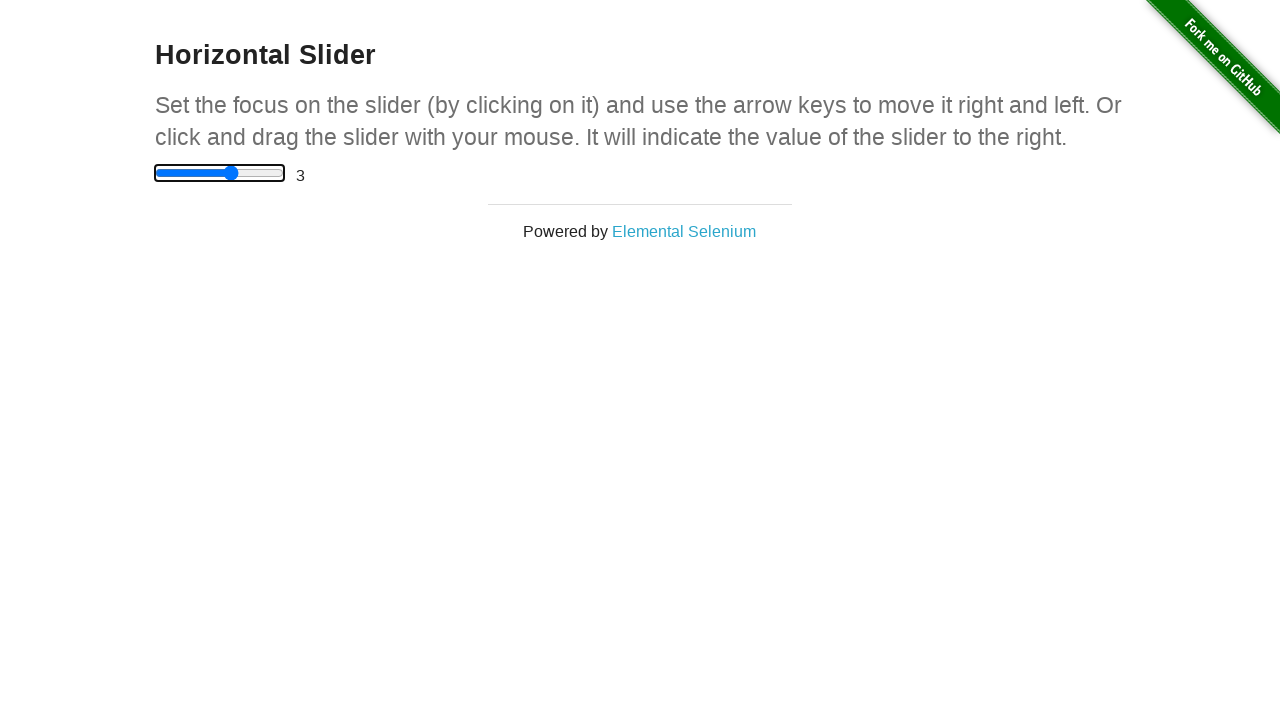

Pressed ArrowRight on slider (iteration 7/10) on input[type='range']
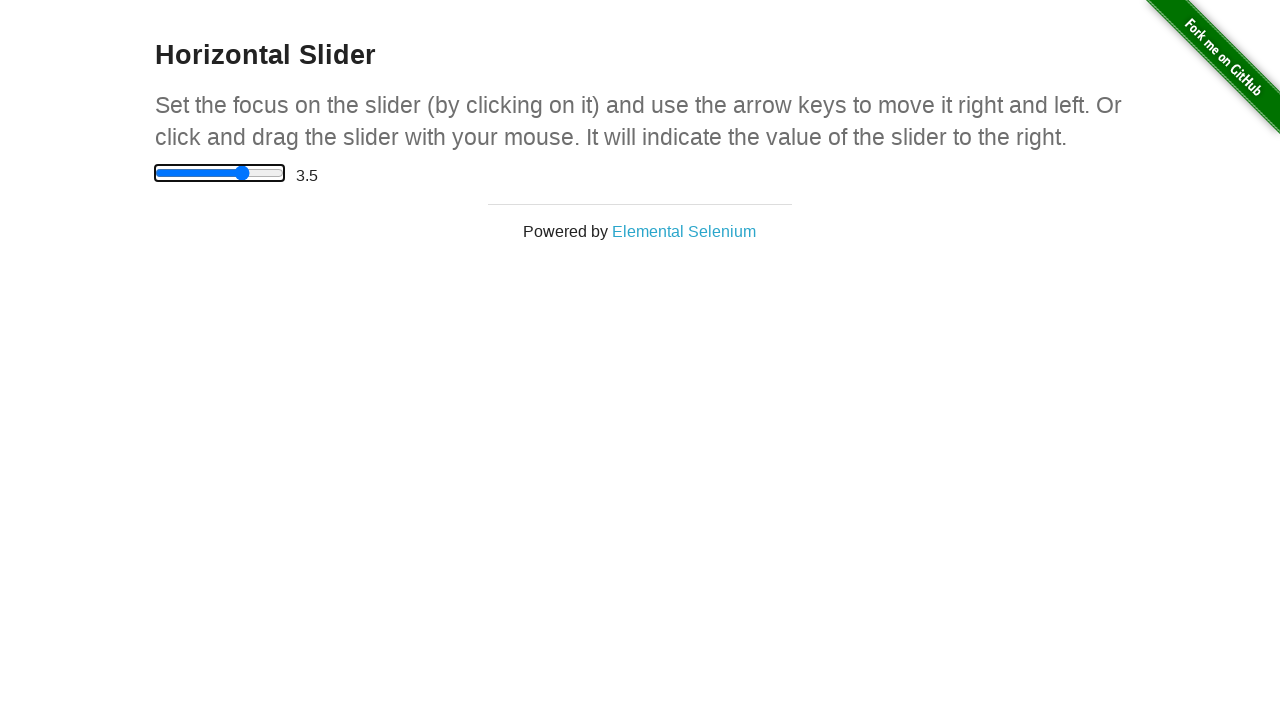

Verified slider value incremented to 3.5
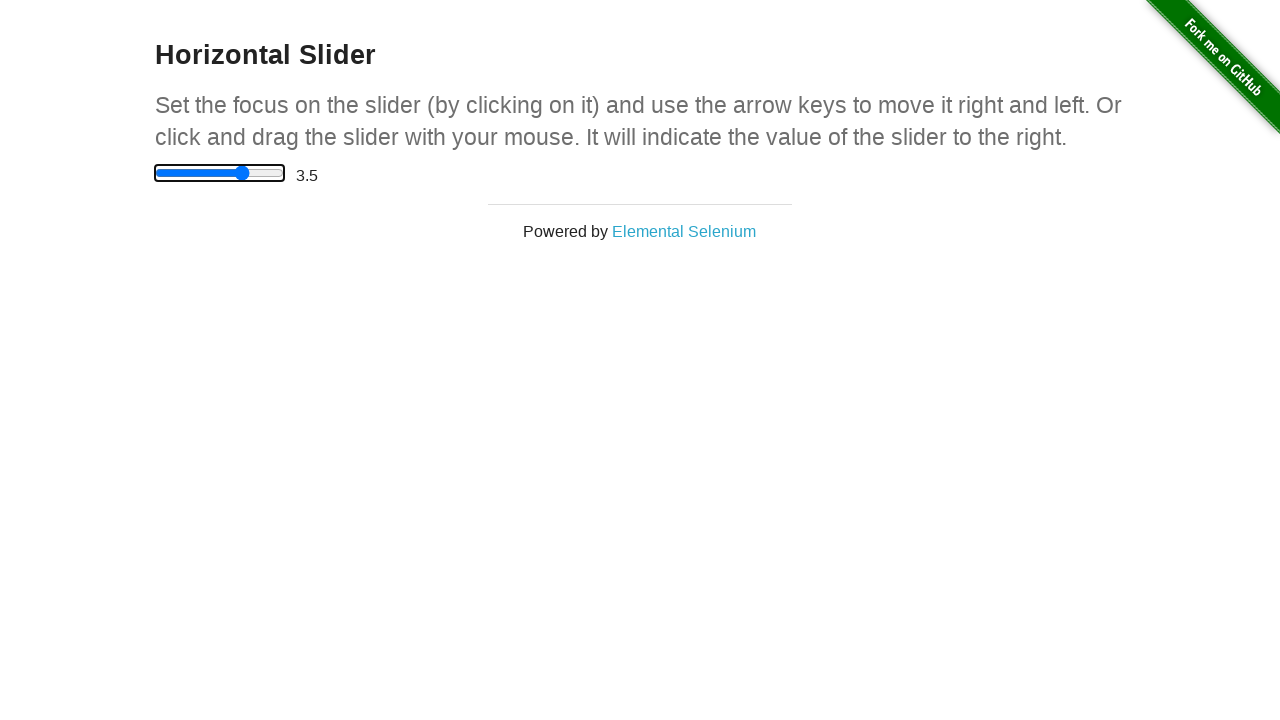

Pressed ArrowRight on slider (iteration 8/10) on input[type='range']
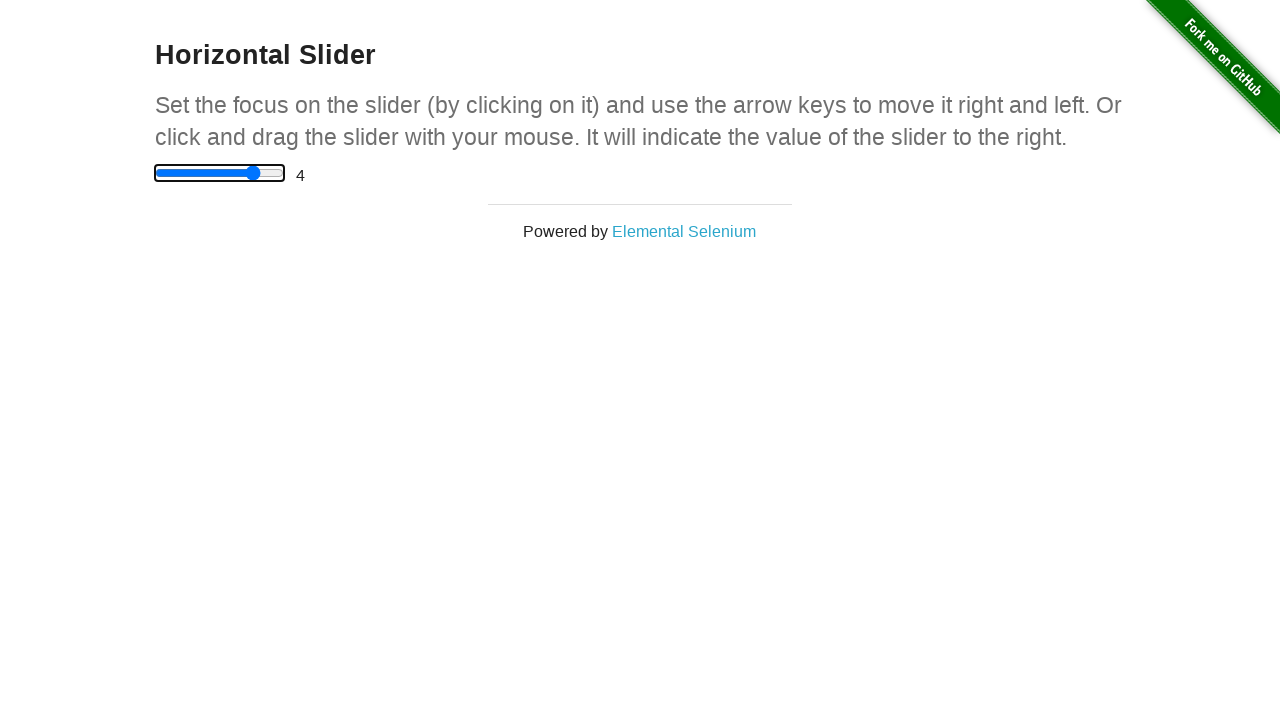

Verified slider value incremented to 4.0
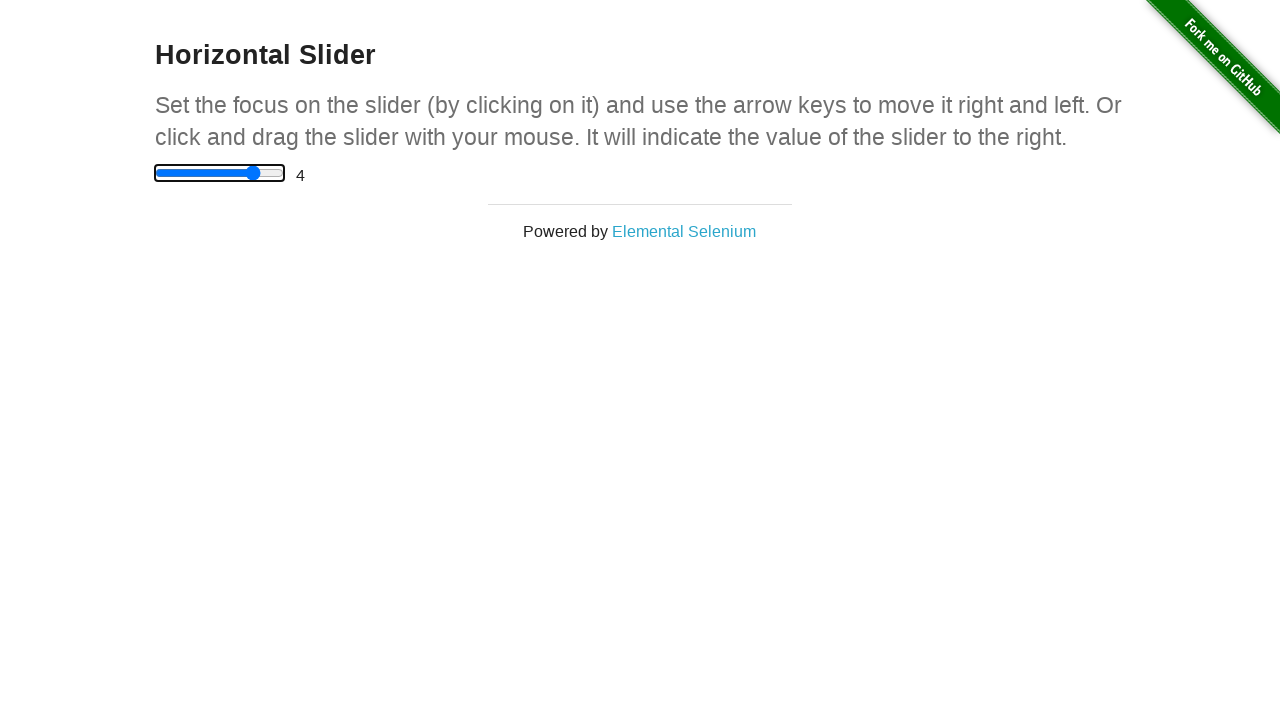

Pressed ArrowRight on slider (iteration 9/10) on input[type='range']
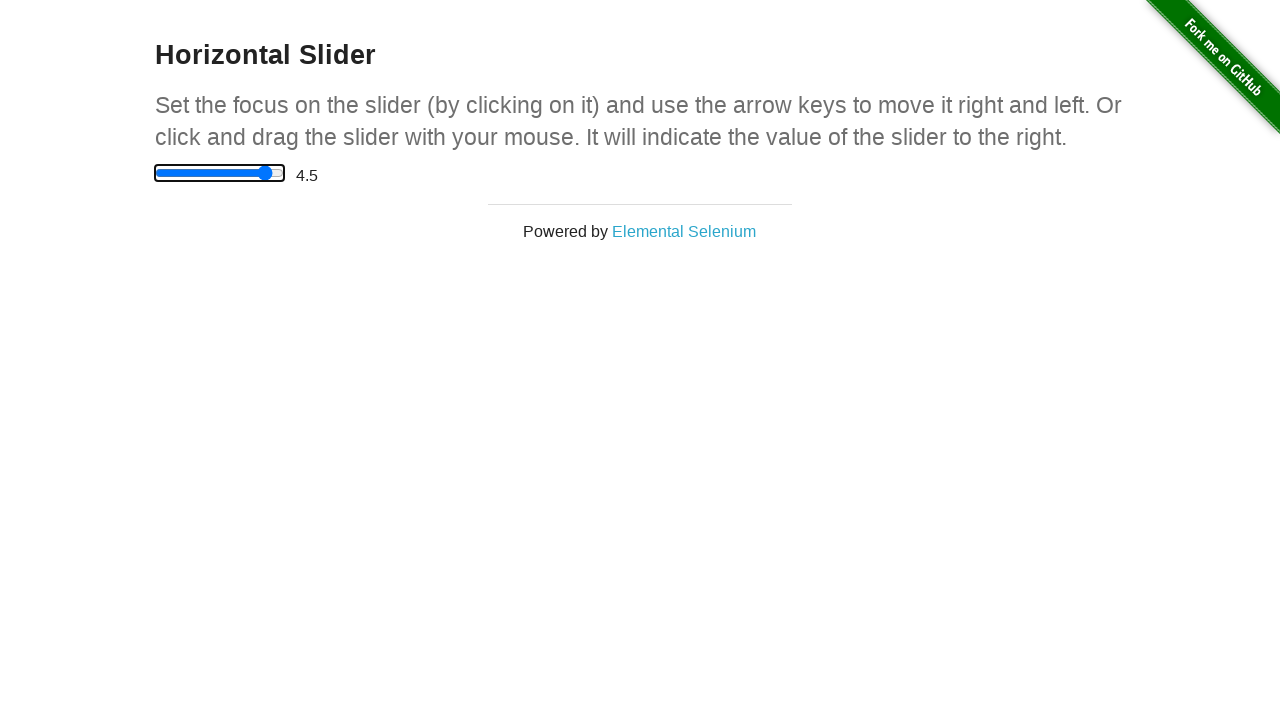

Verified slider value incremented to 4.5
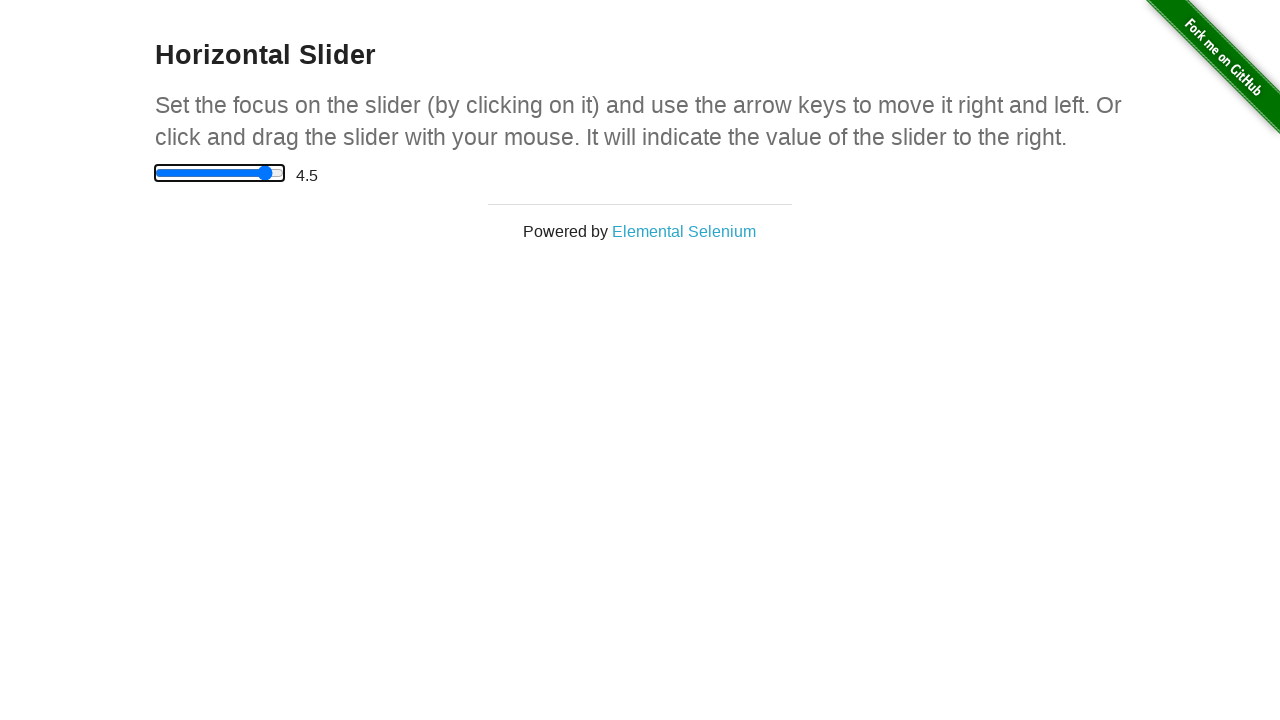

Pressed ArrowRight on slider (iteration 10/10) on input[type='range']
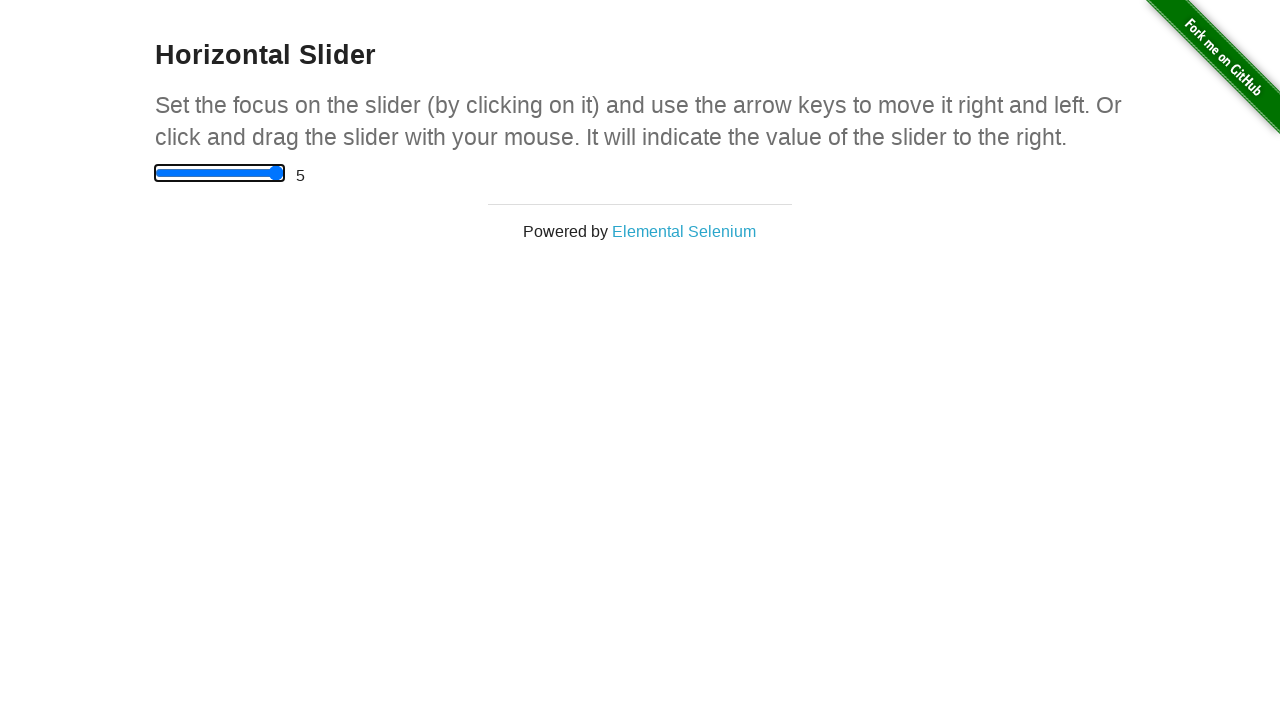

Verified slider value incremented to 5.0
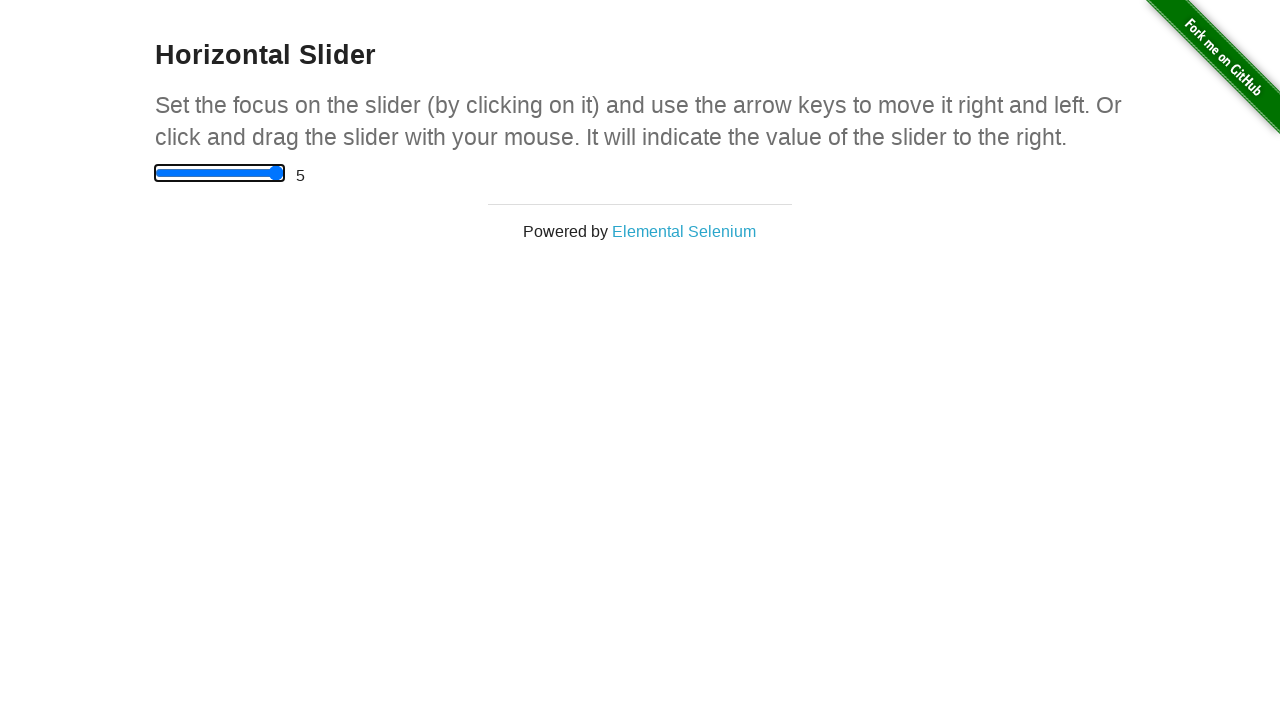

Verified slider value is 5.0 before decrement (iteration 1/11)
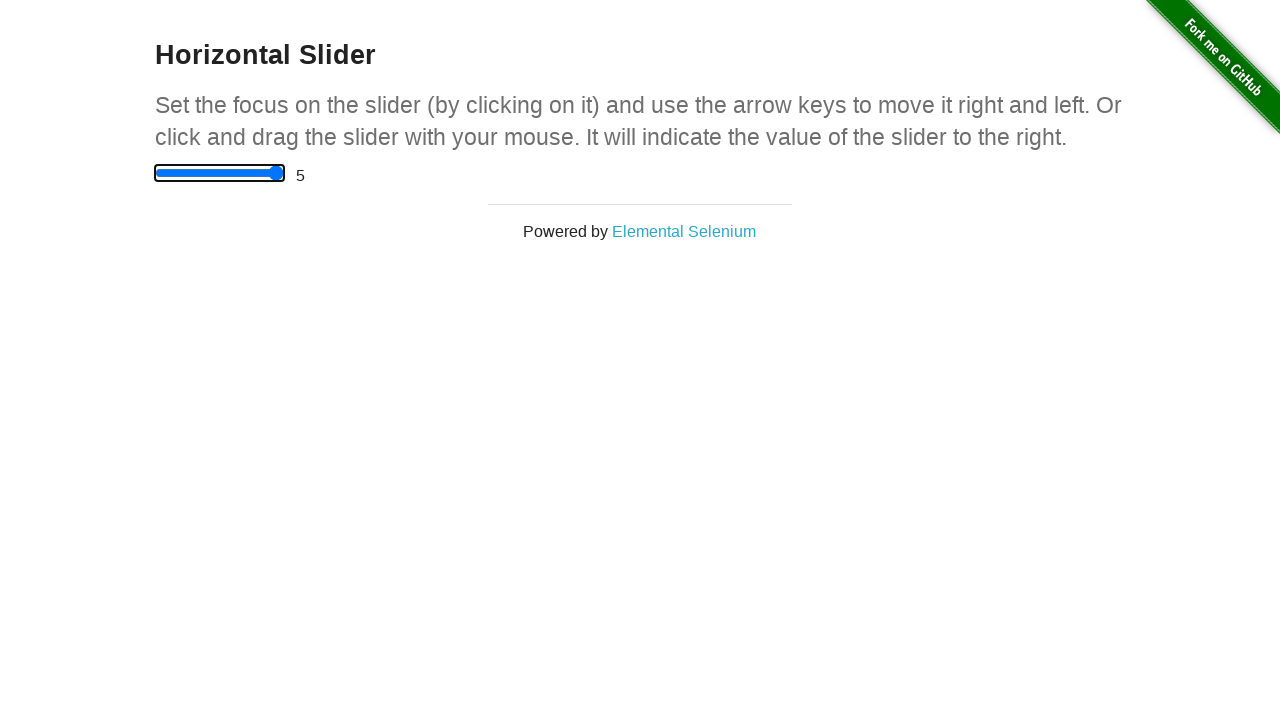

Pressed ArrowLeft on slider (iteration 1/11) on input[type='range']
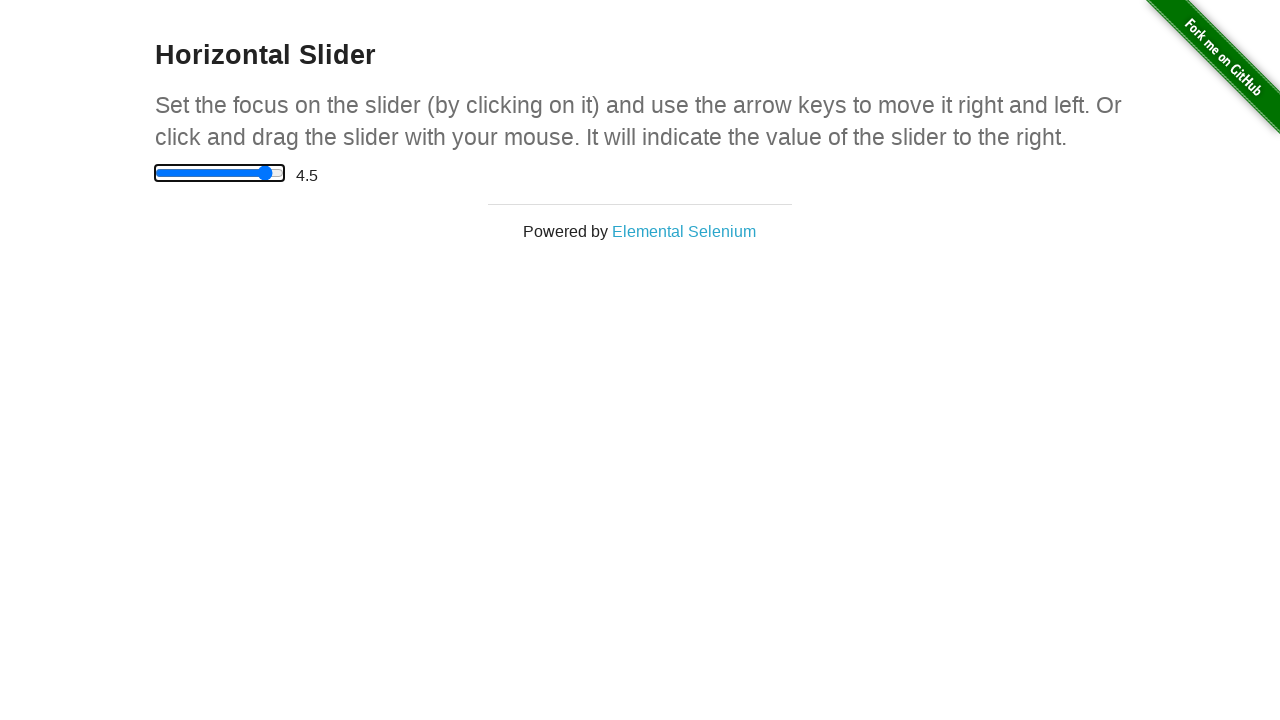

Verified slider value is 4.5 before decrement (iteration 2/11)
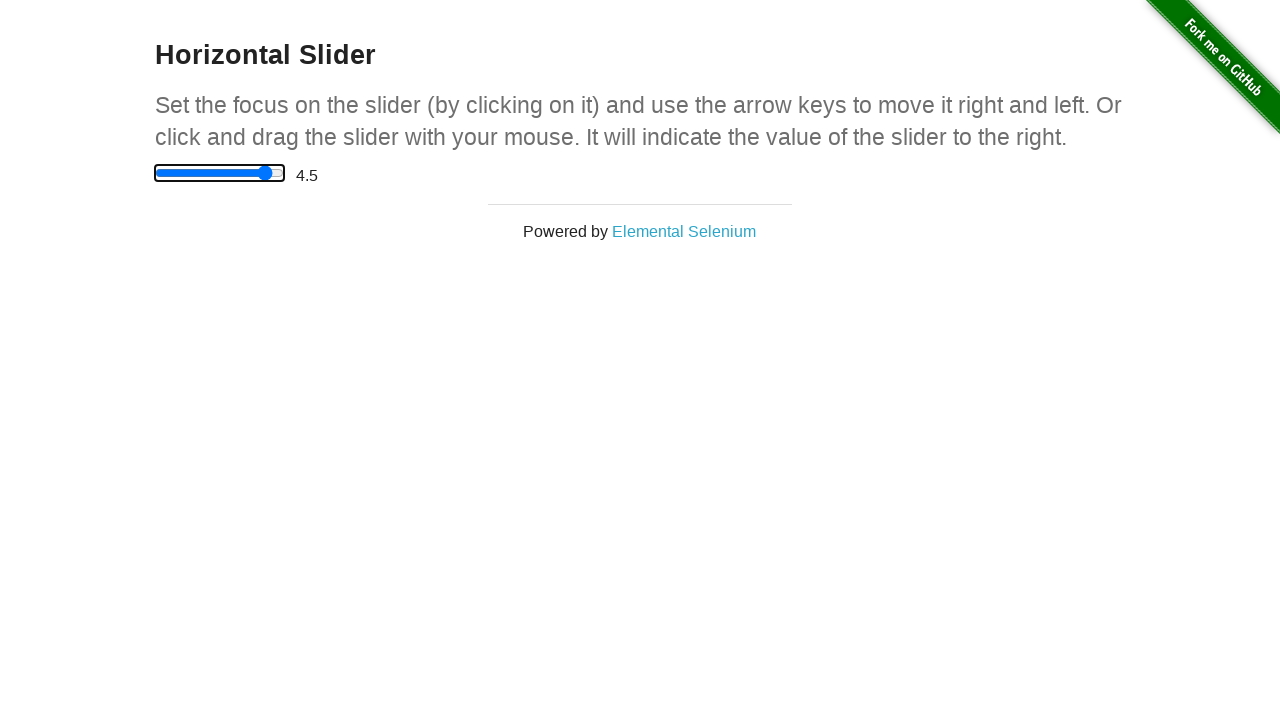

Pressed ArrowLeft on slider (iteration 2/11) on input[type='range']
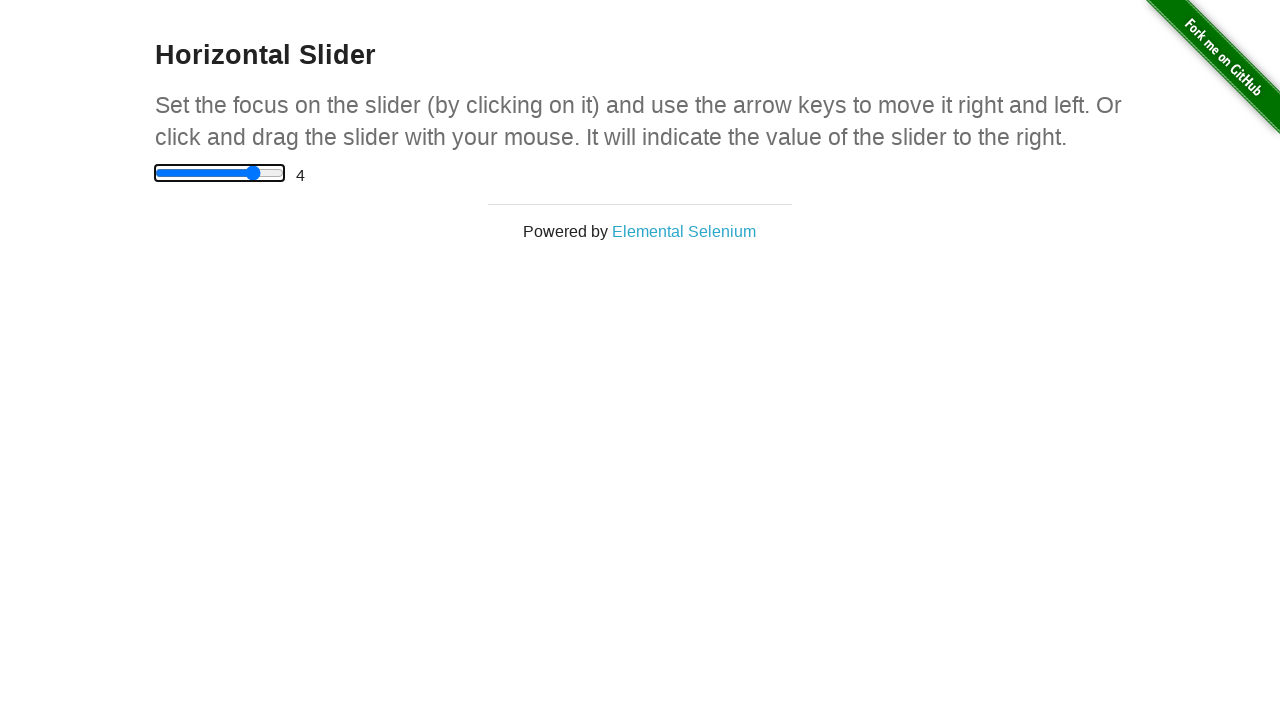

Verified slider value is 4.0 before decrement (iteration 3/11)
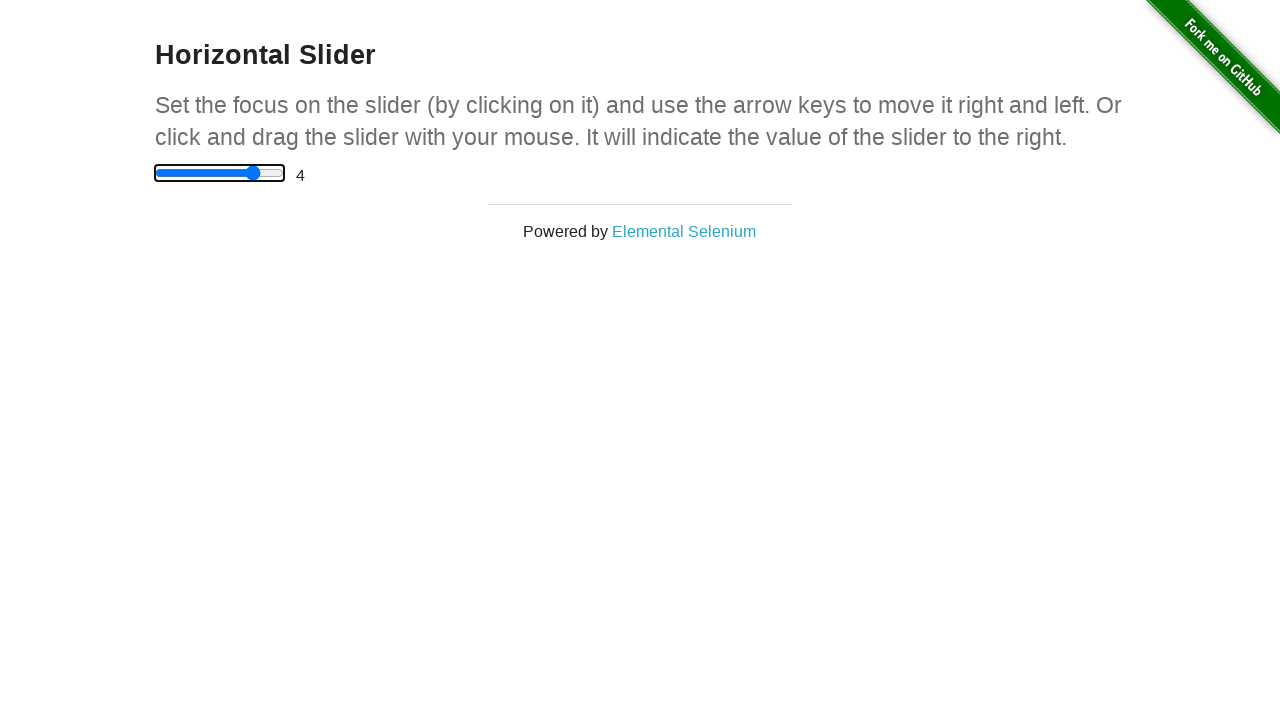

Pressed ArrowLeft on slider (iteration 3/11) on input[type='range']
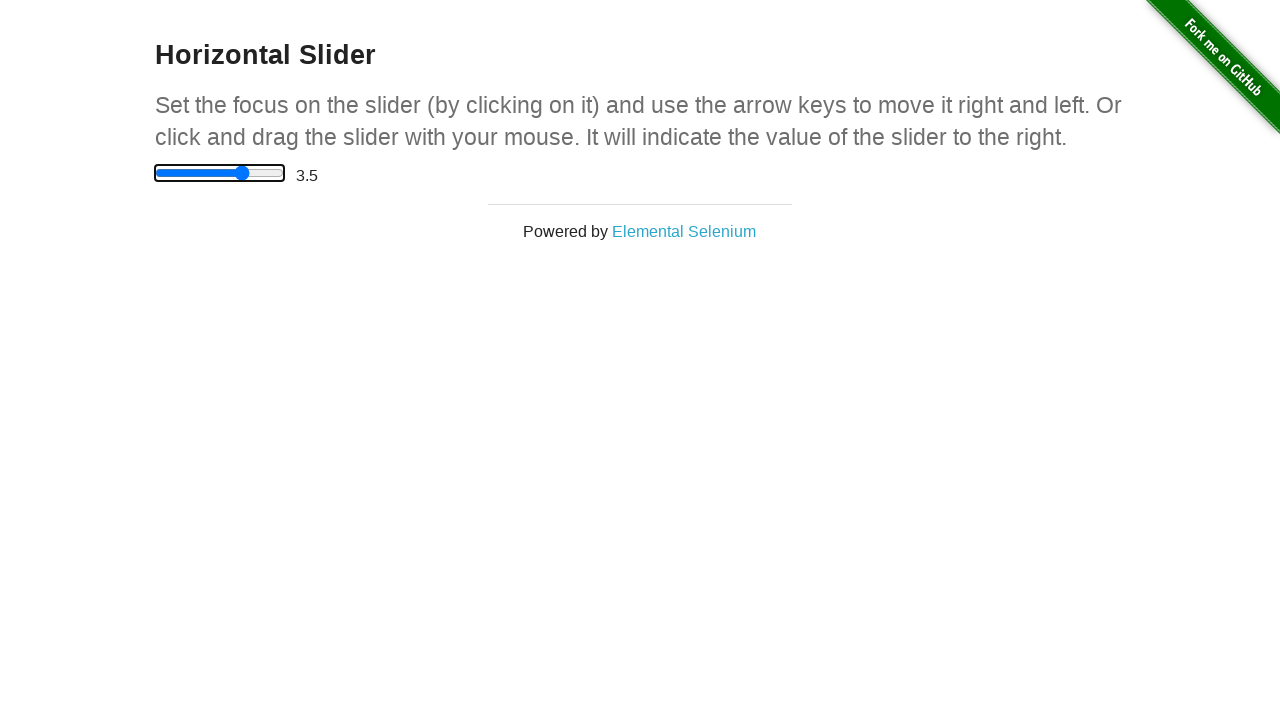

Verified slider value is 3.5 before decrement (iteration 4/11)
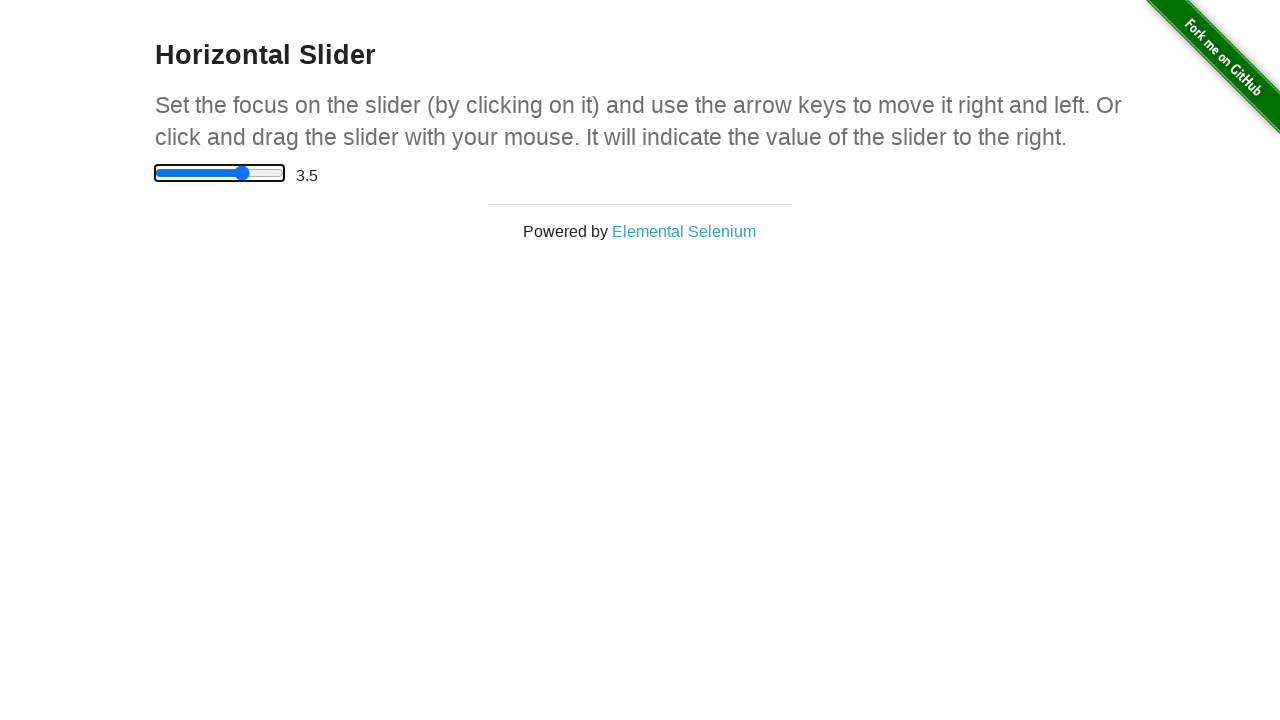

Pressed ArrowLeft on slider (iteration 4/11) on input[type='range']
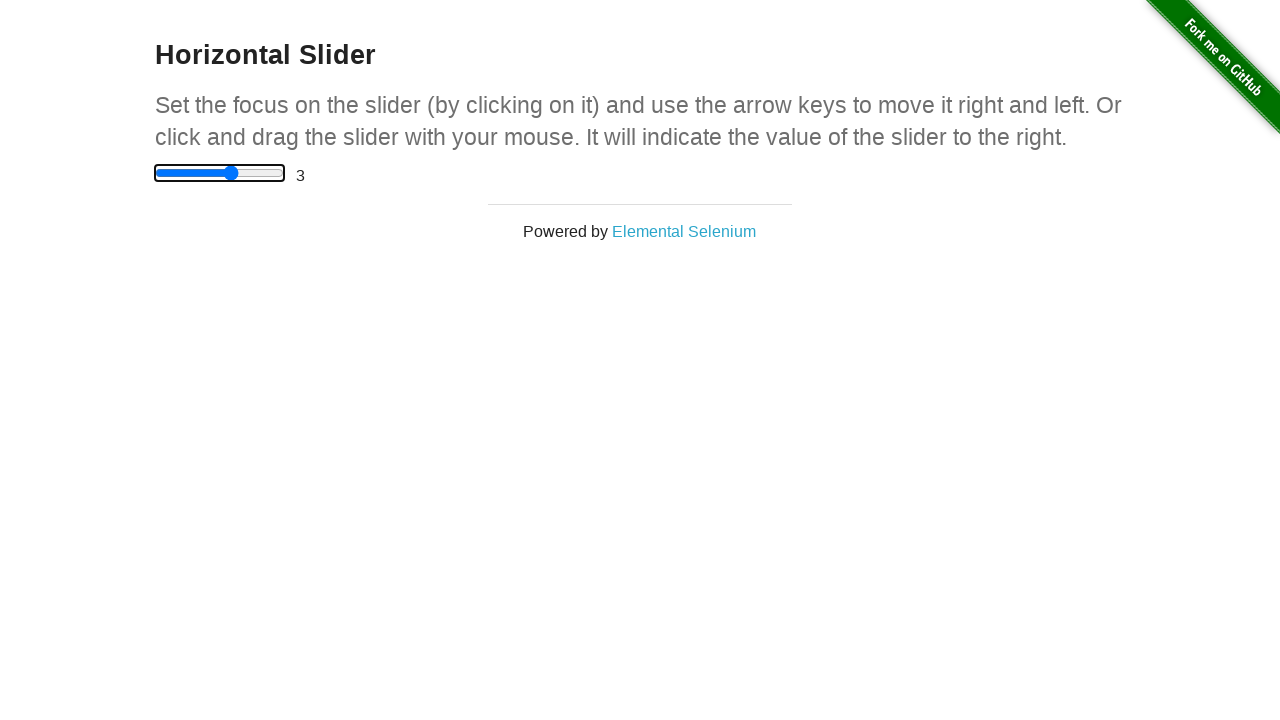

Verified slider value is 3.0 before decrement (iteration 5/11)
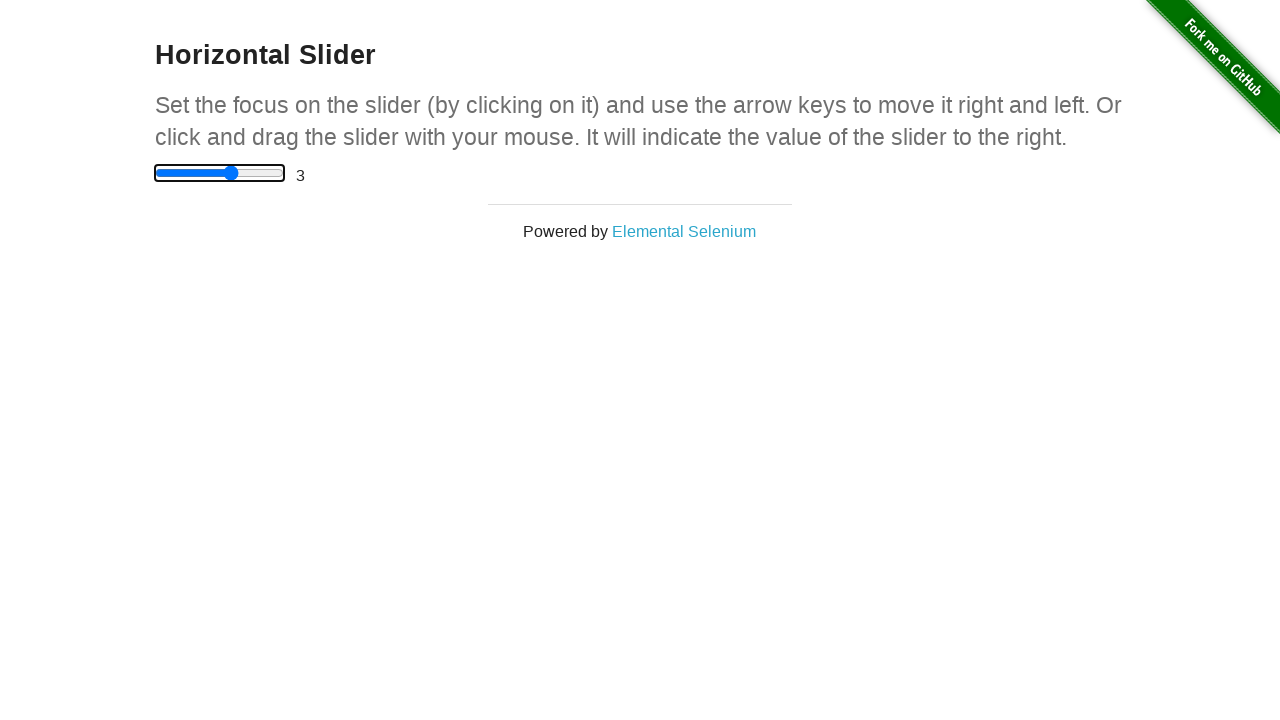

Pressed ArrowLeft on slider (iteration 5/11) on input[type='range']
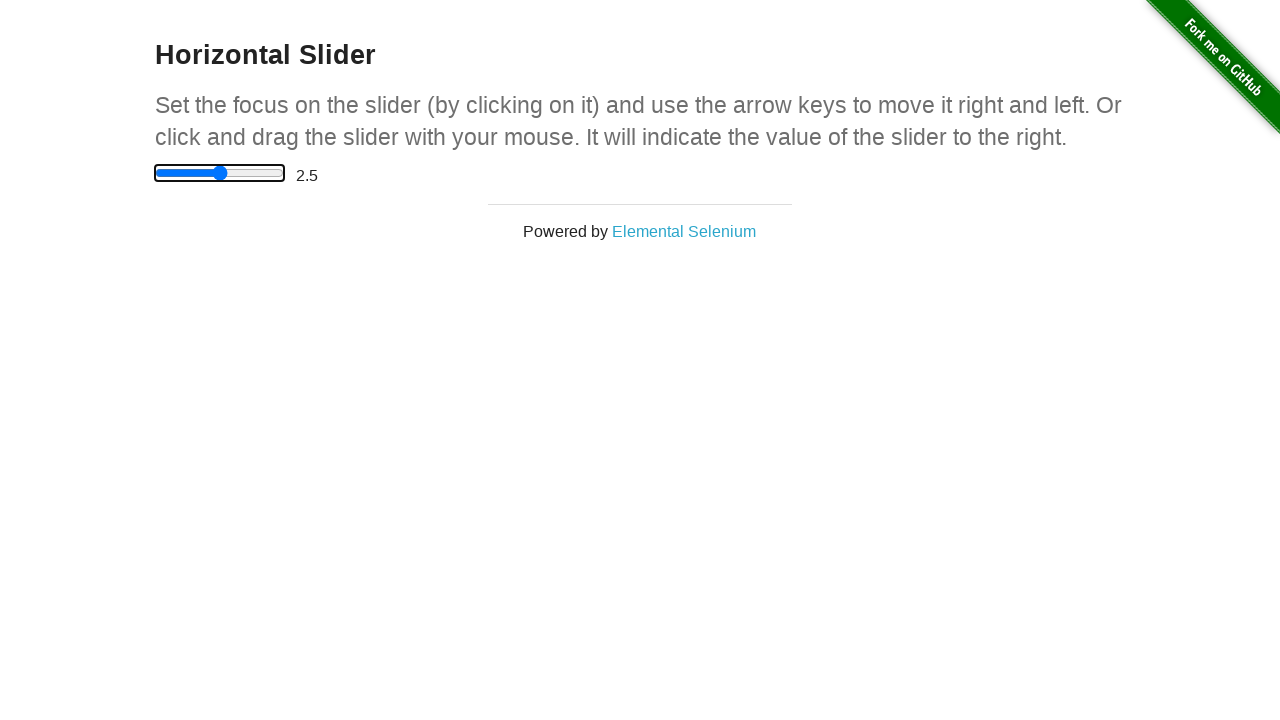

Verified slider value is 2.5 before decrement (iteration 6/11)
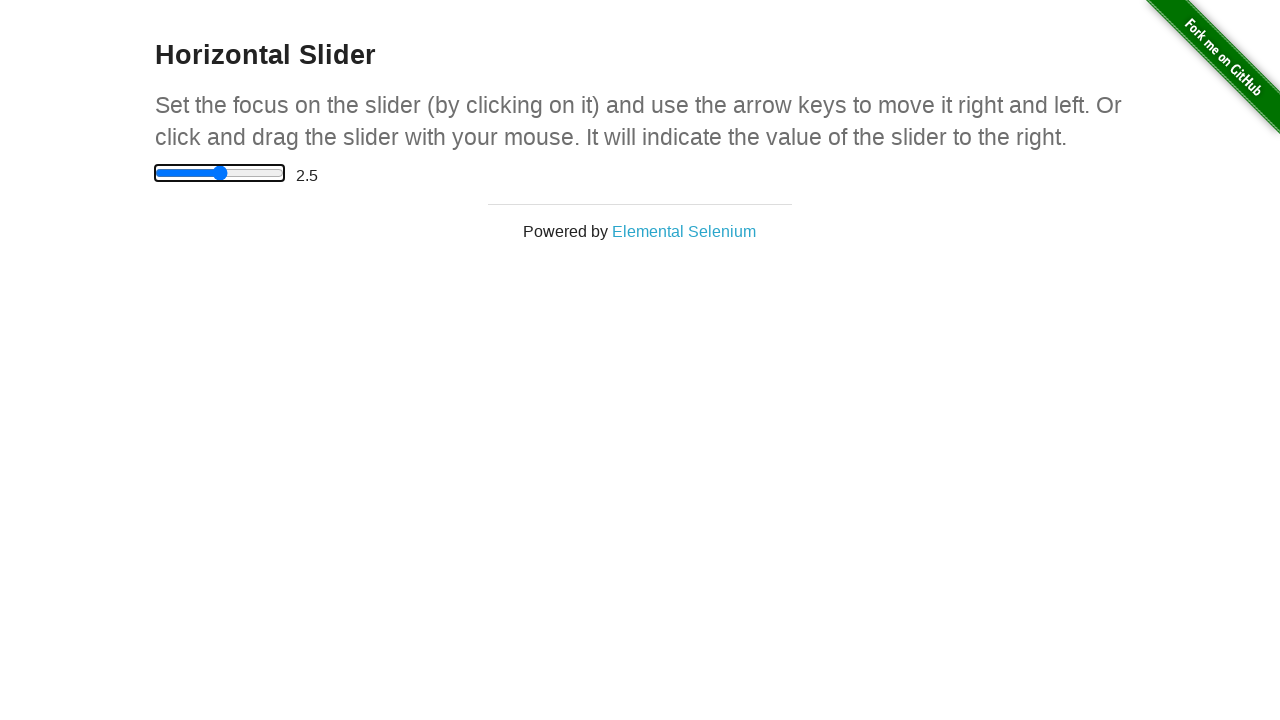

Pressed ArrowLeft on slider (iteration 6/11) on input[type='range']
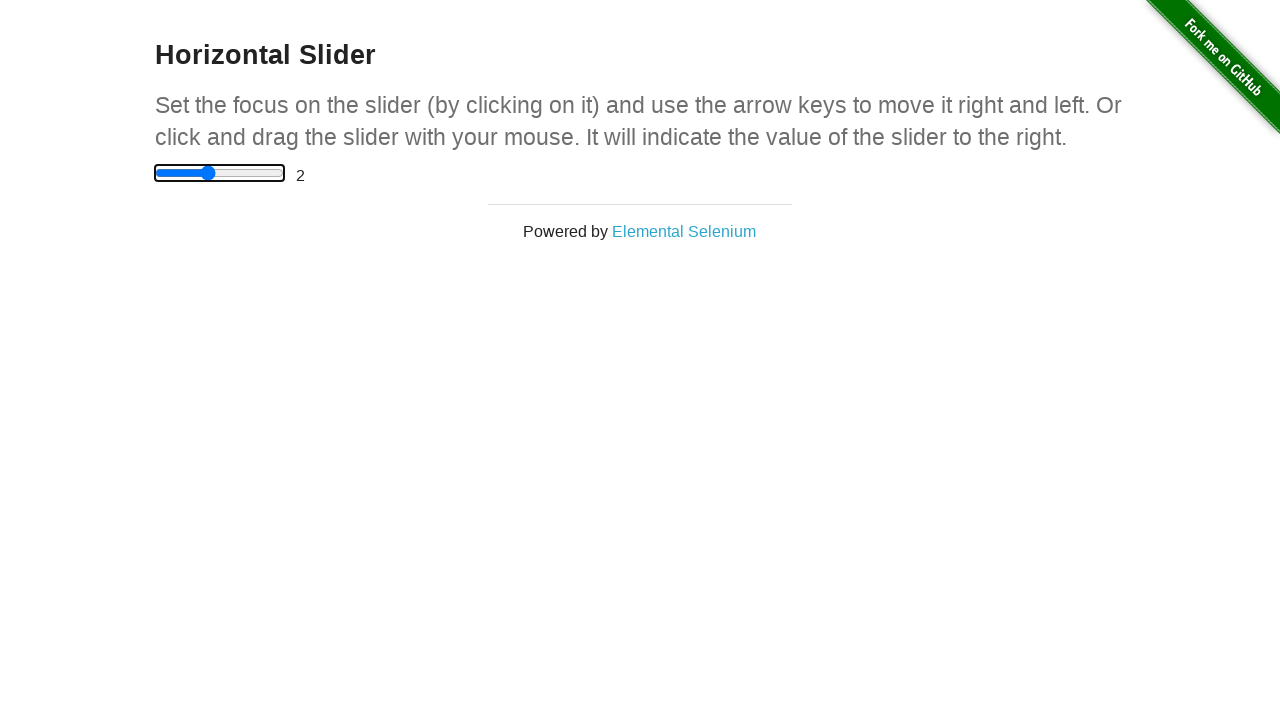

Verified slider value is 2.0 before decrement (iteration 7/11)
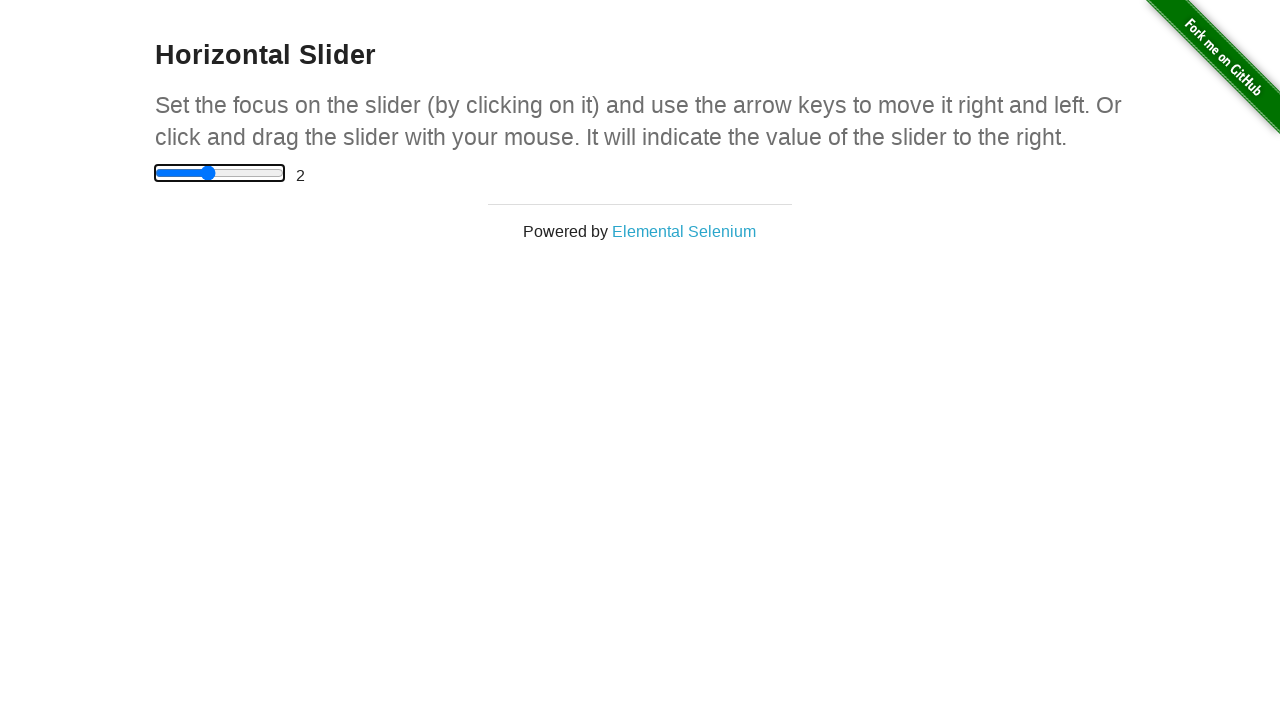

Pressed ArrowLeft on slider (iteration 7/11) on input[type='range']
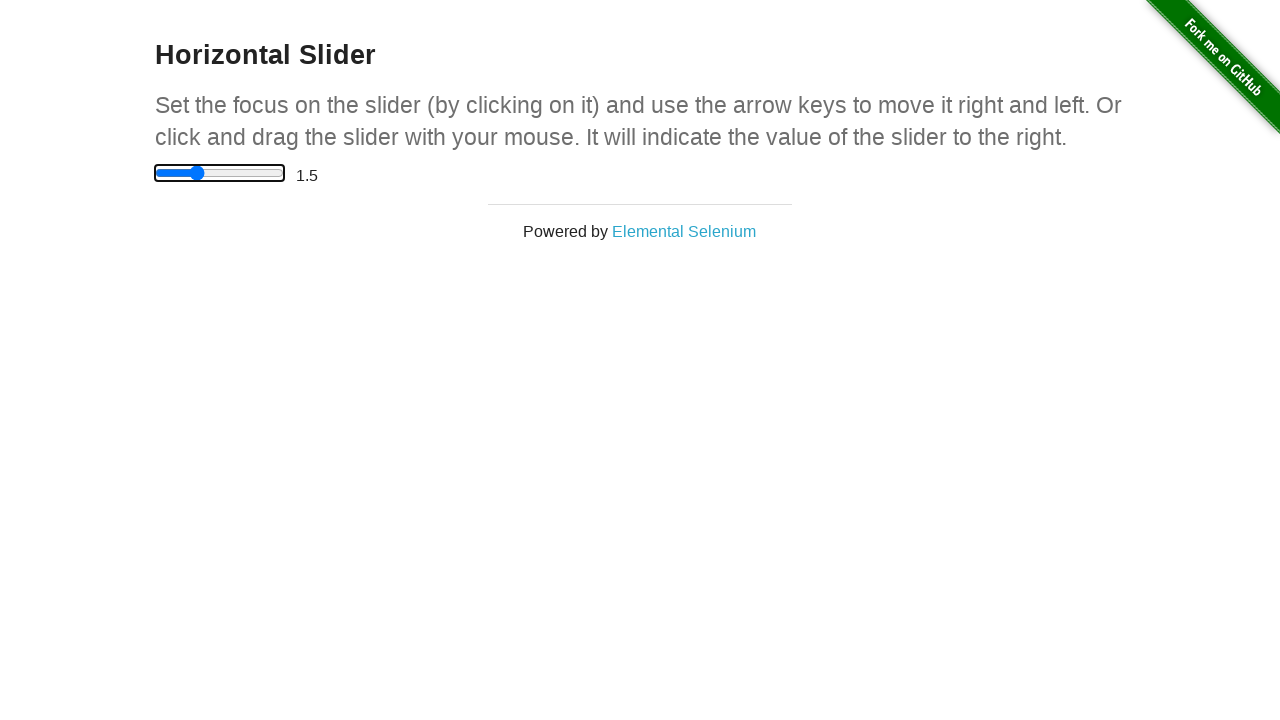

Verified slider value is 1.5 before decrement (iteration 8/11)
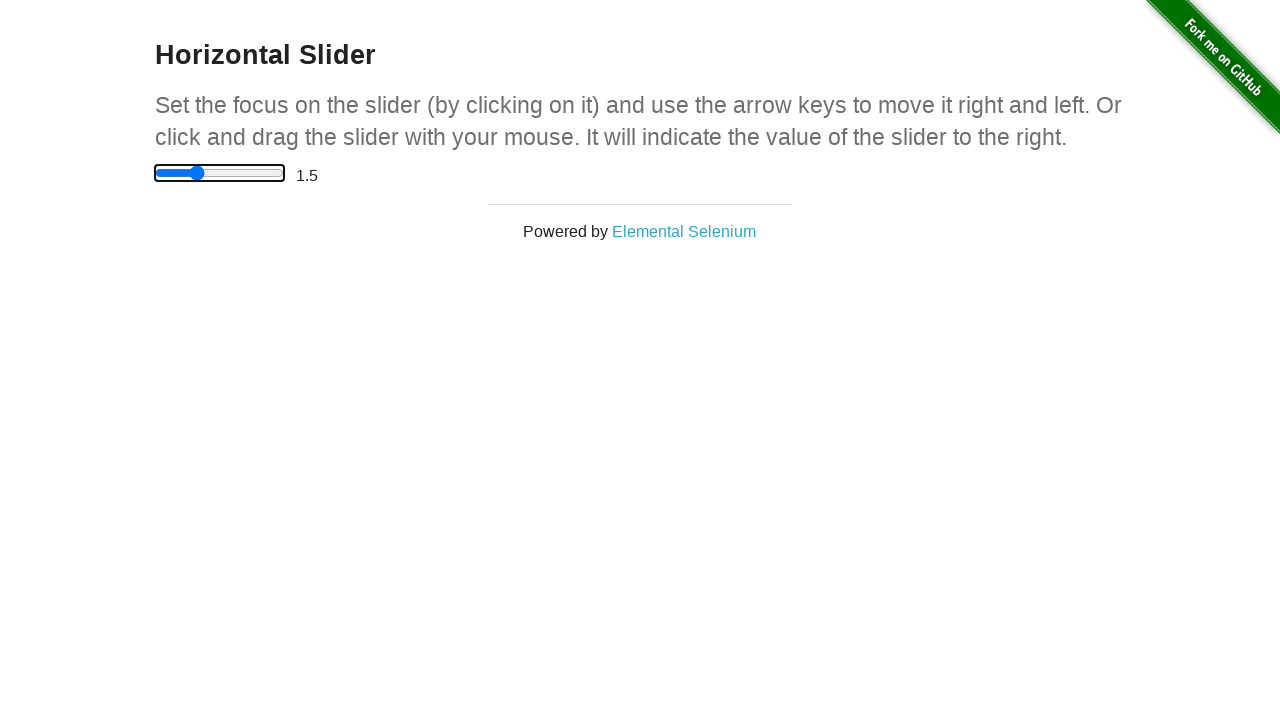

Pressed ArrowLeft on slider (iteration 8/11) on input[type='range']
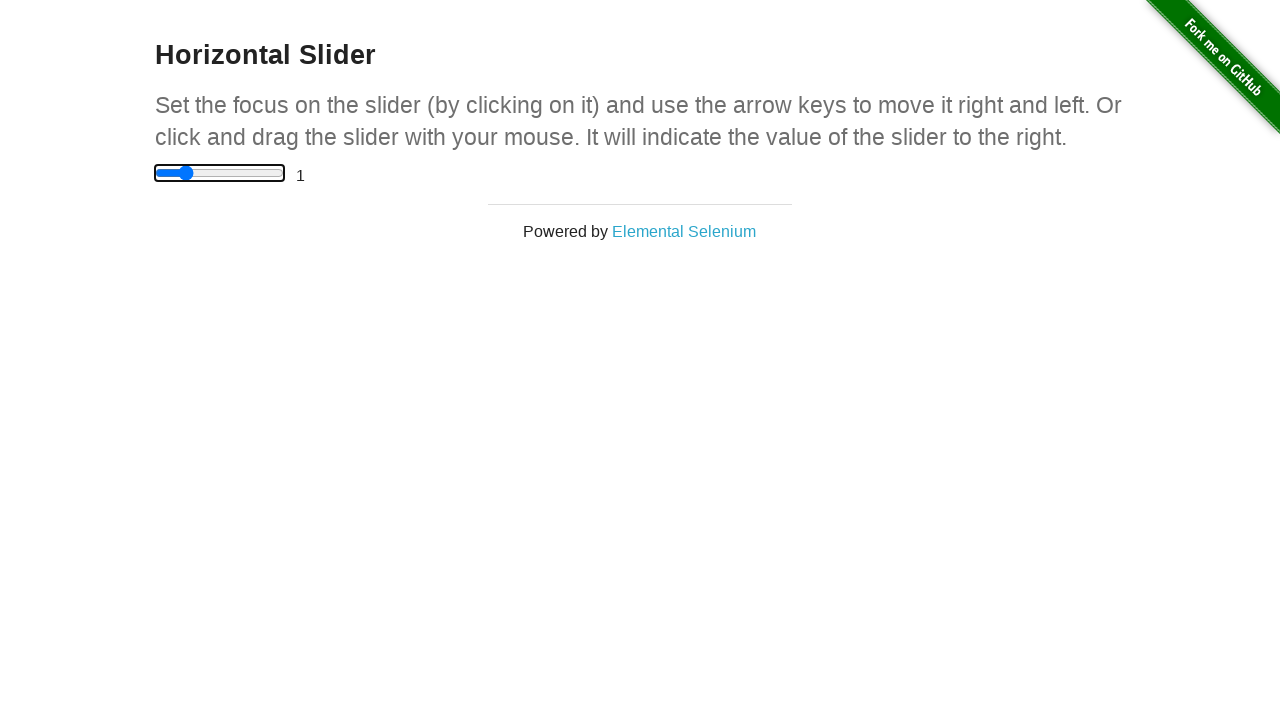

Verified slider value is 1.0 before decrement (iteration 9/11)
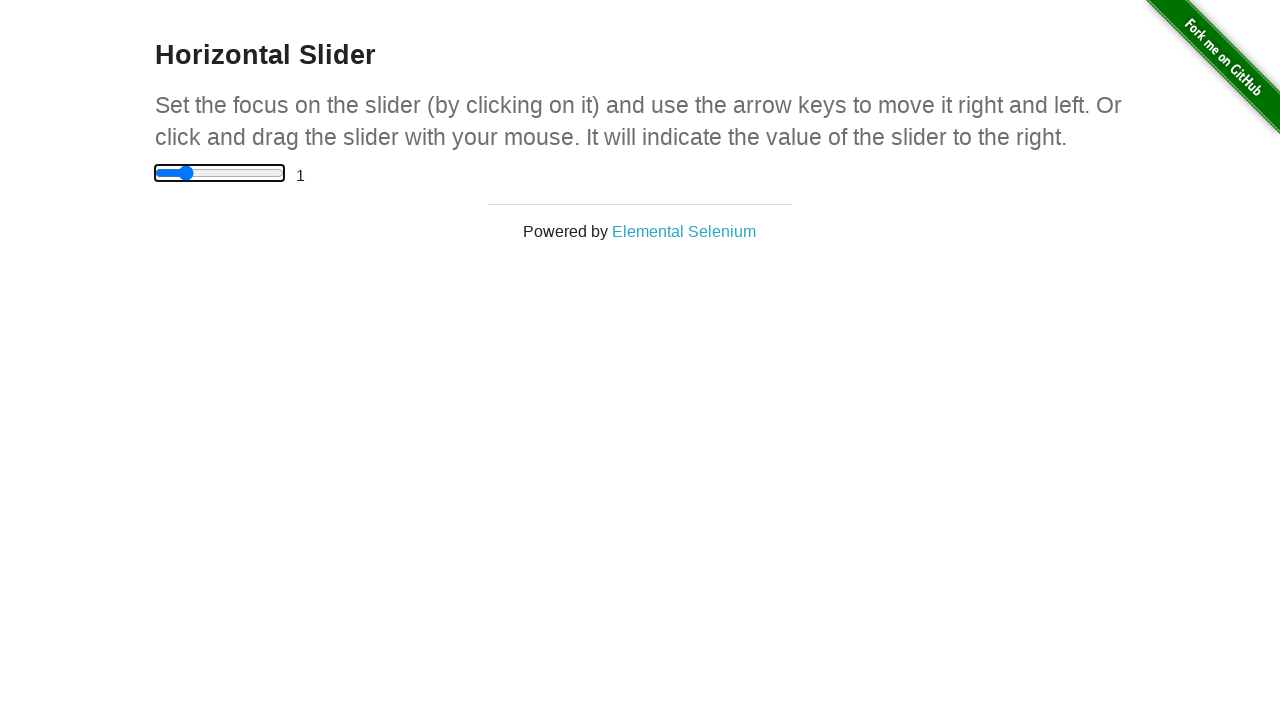

Pressed ArrowLeft on slider (iteration 9/11) on input[type='range']
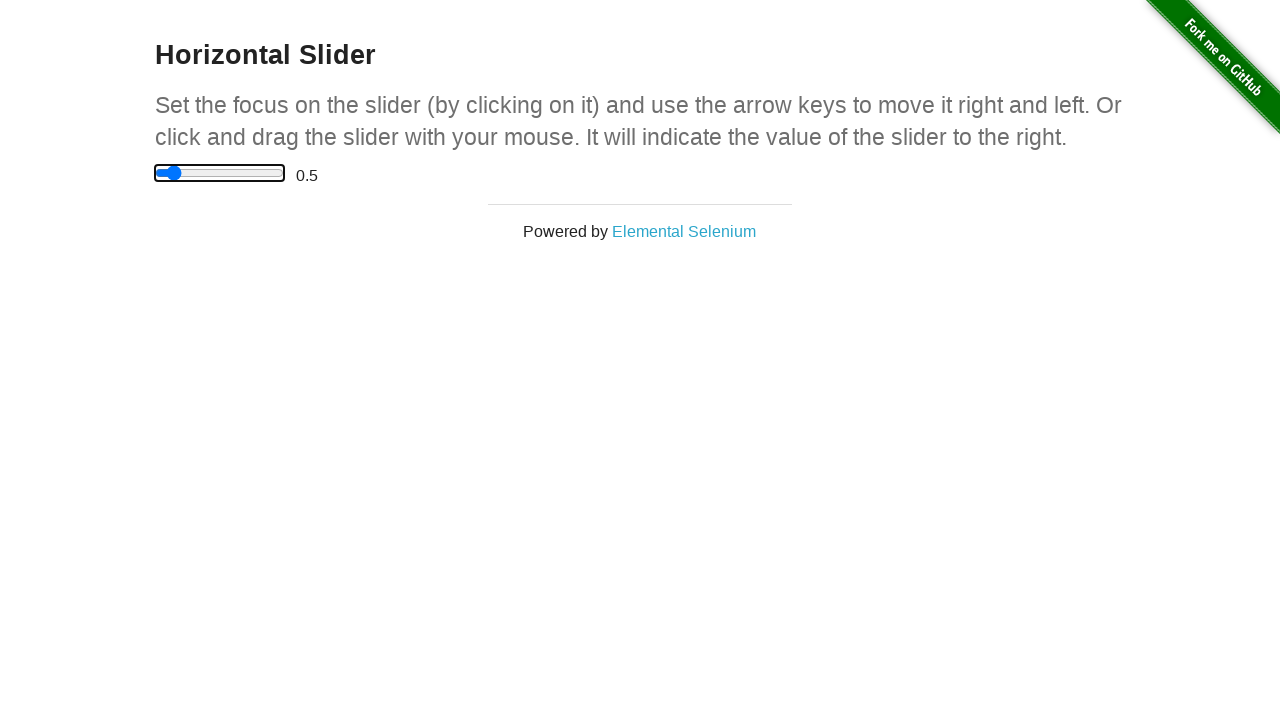

Verified slider value is 0.5 before decrement (iteration 10/11)
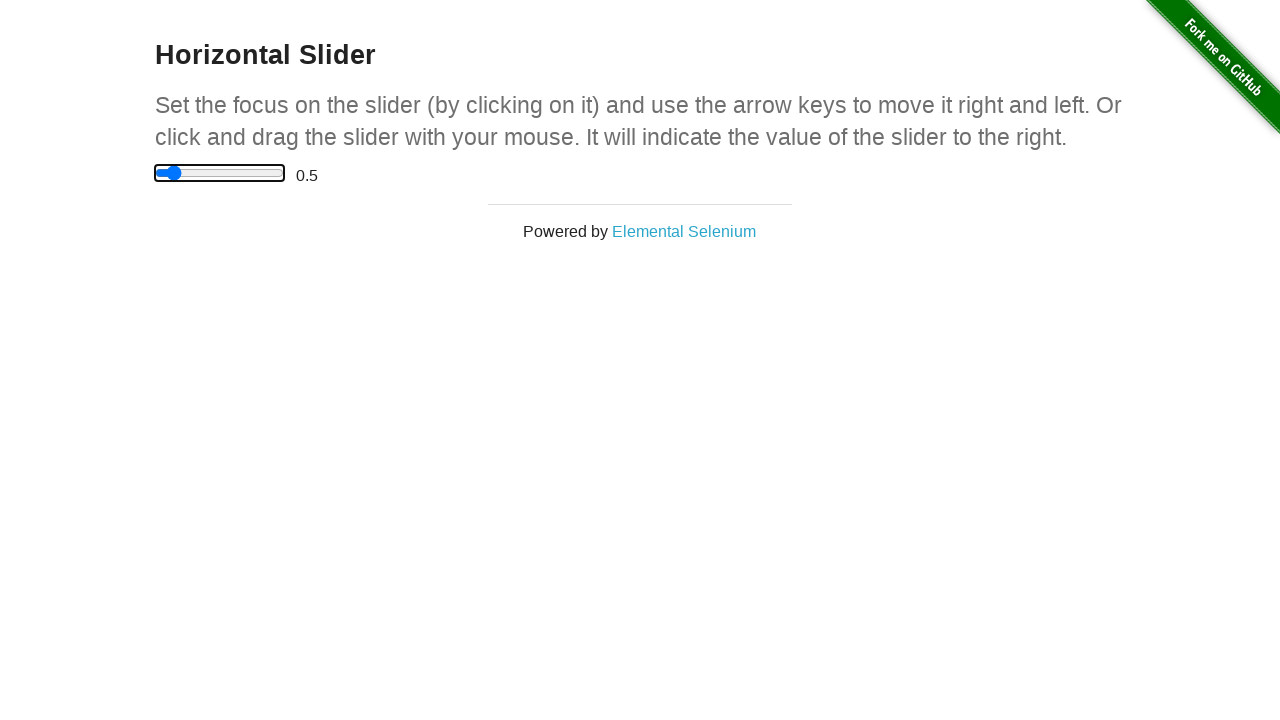

Pressed ArrowLeft on slider (iteration 10/11) on input[type='range']
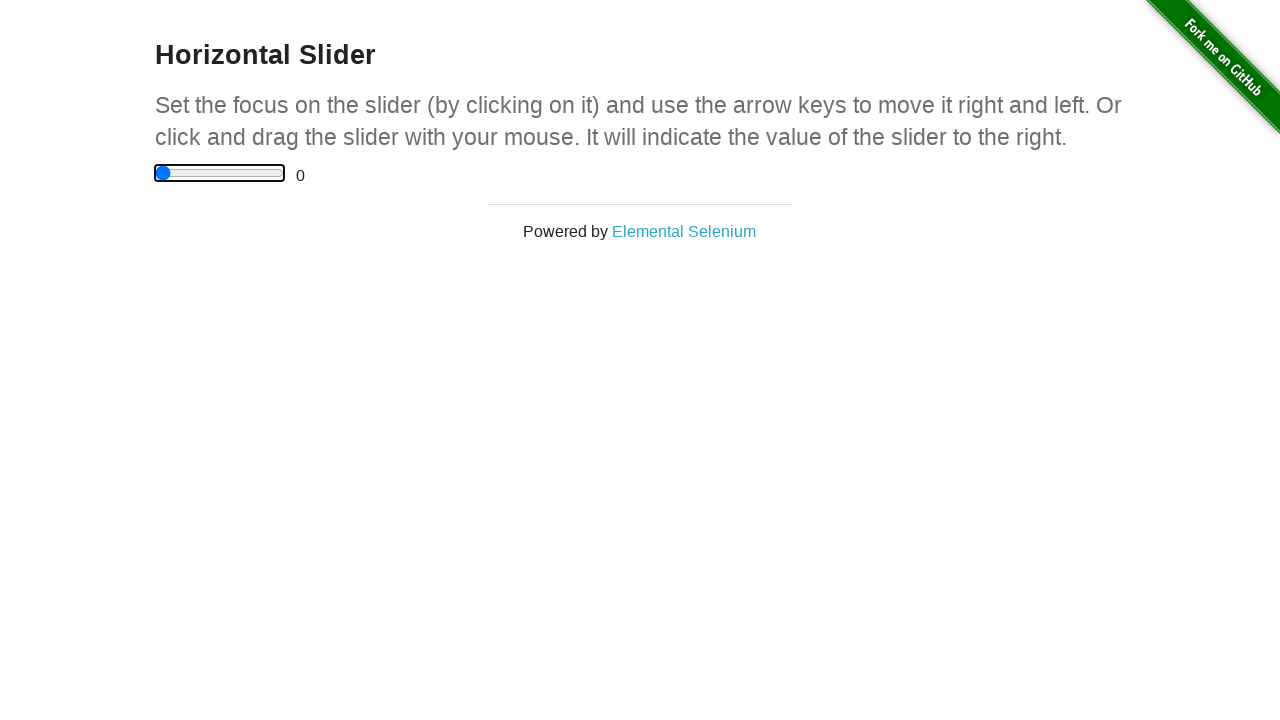

Verified slider value is 0.0 before decrement (iteration 11/11)
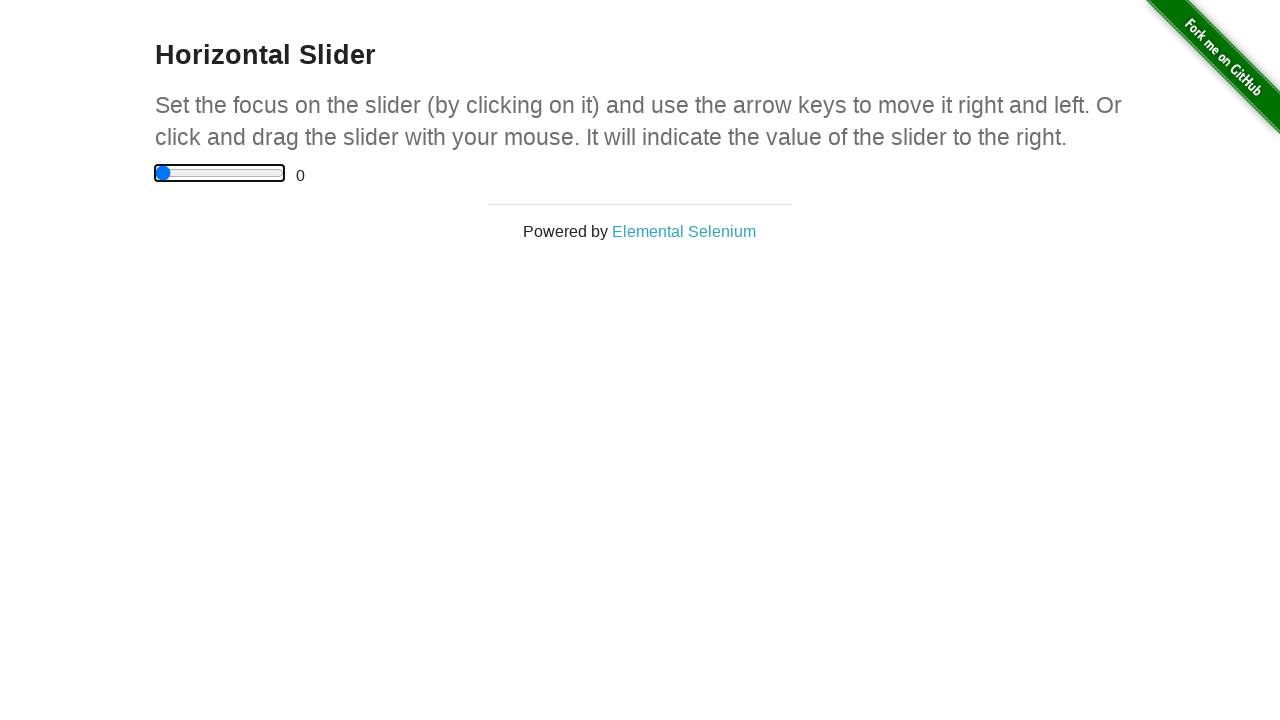

Pressed ArrowLeft on slider (iteration 11/11) on input[type='range']
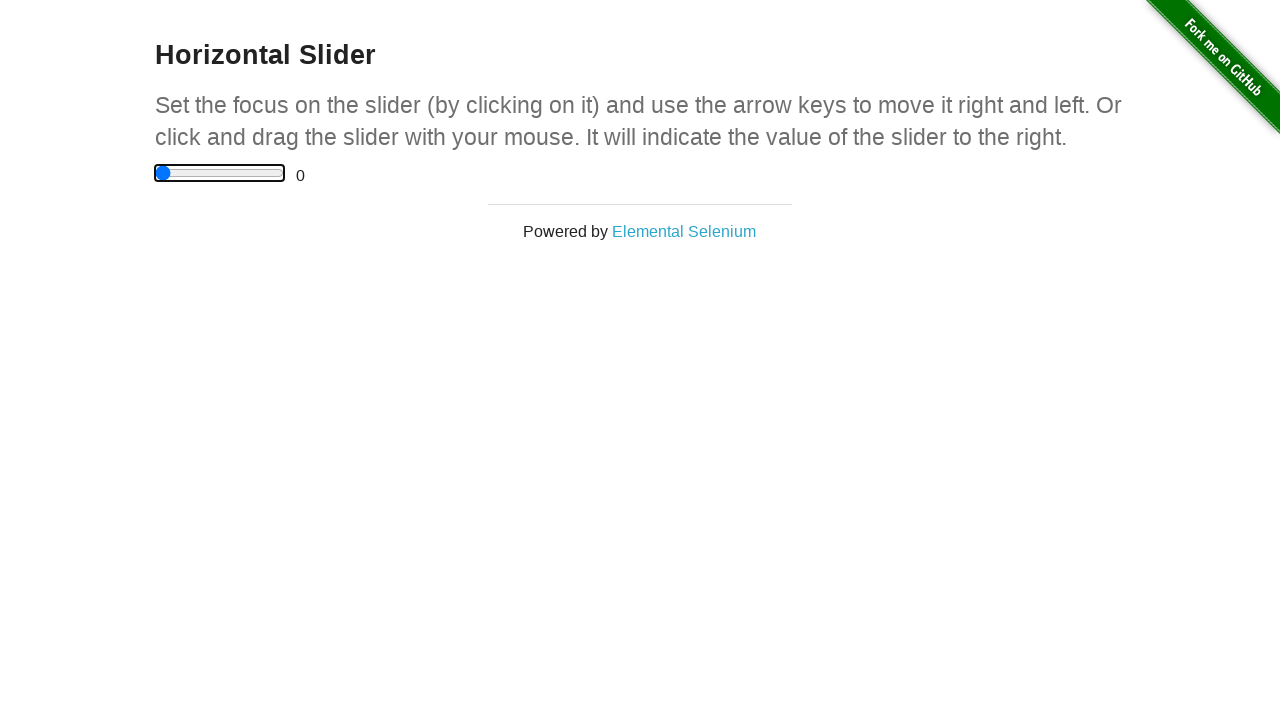

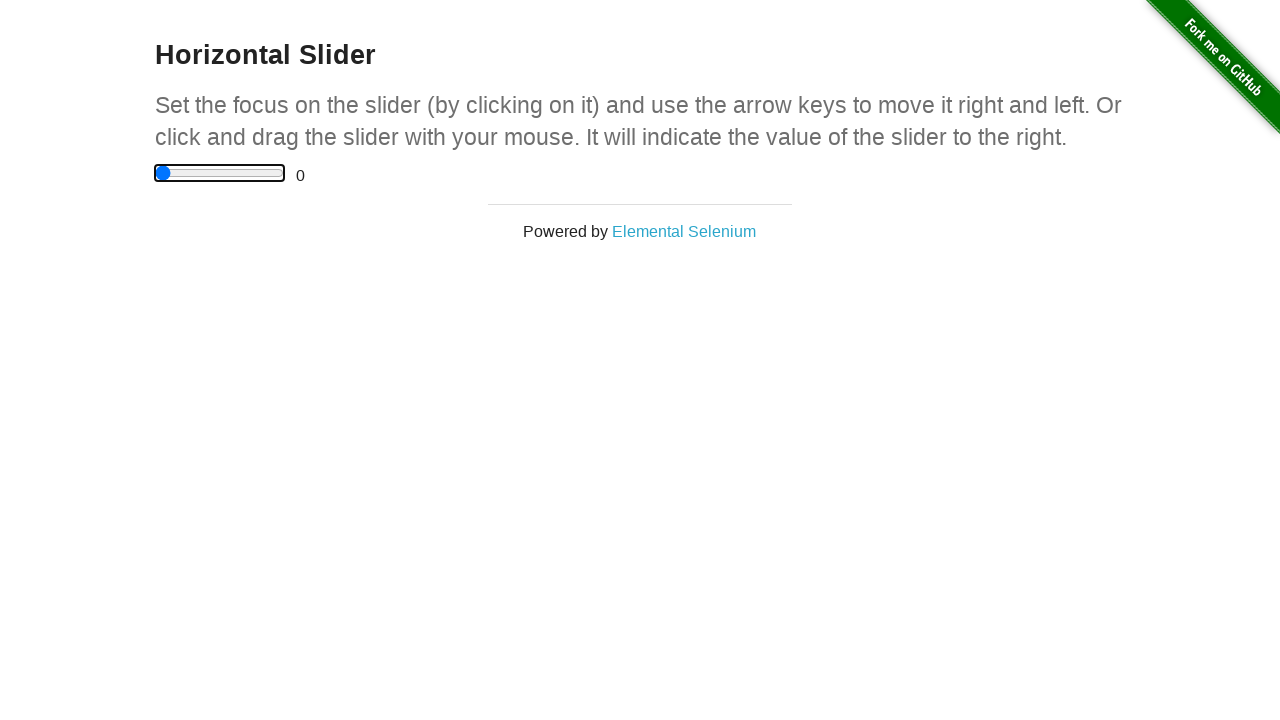